Tests the add row functionality of a table by repeatedly adding new rows with employee information

Starting URL: https://www.tutorialrepublic.com/snippets/bootstrap/table-with-add-and-delete-row-feature.php

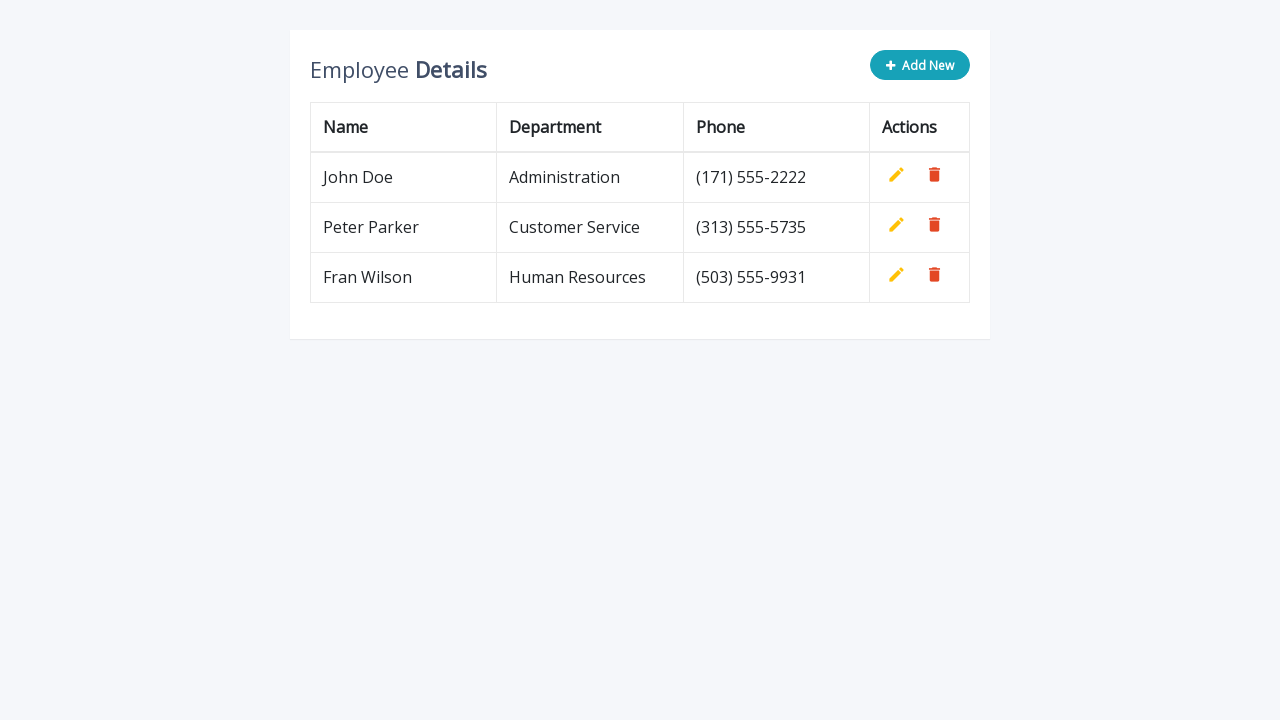

Navigated to table with add and delete row feature page
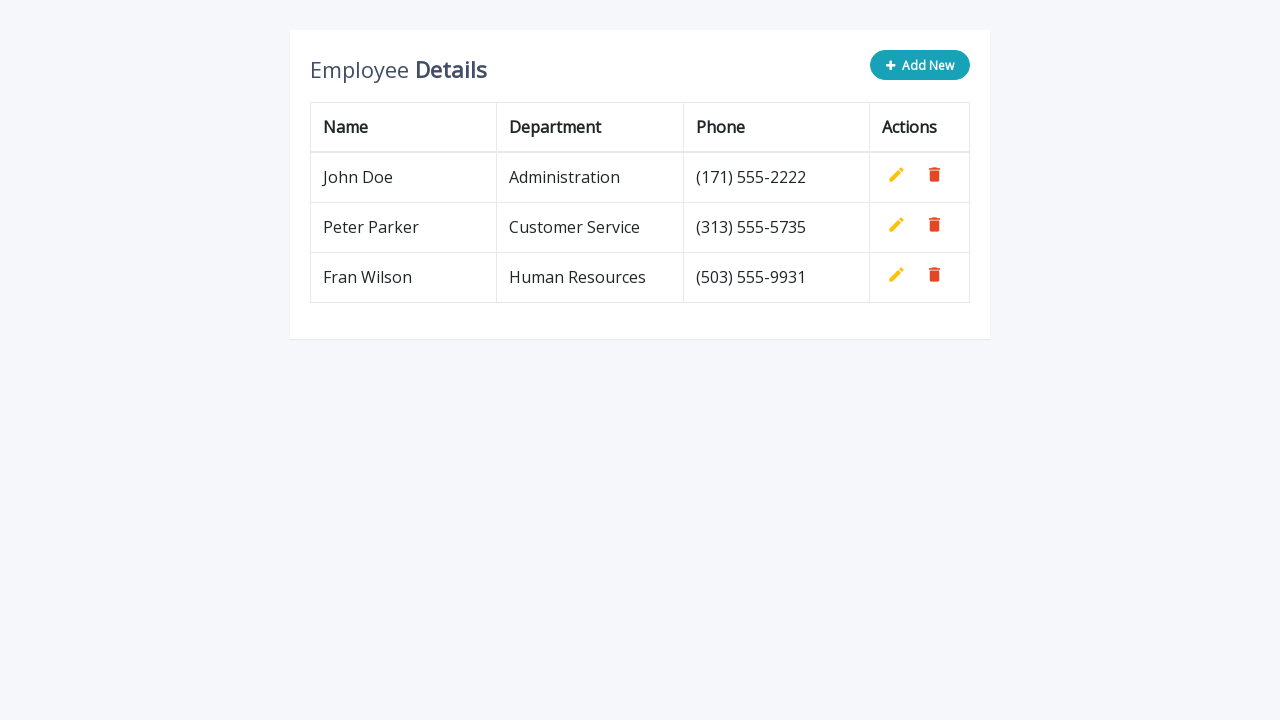

Clicked Add New button (iteration 1) at (920, 65) on .btn
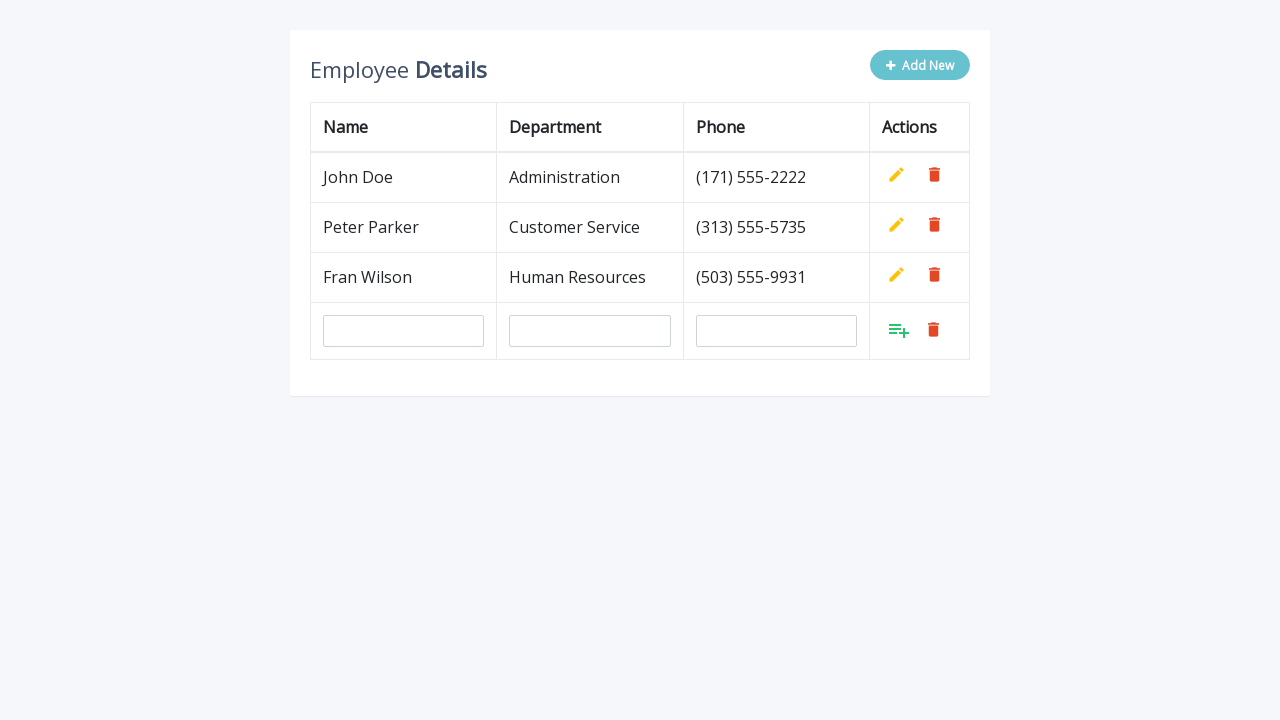

Clicked add/edit icon in the last row (iteration 1) at (899, 330) on xpath=//table[contains(@class, 'table')]/tbody/tr[last()]/td[4]/a
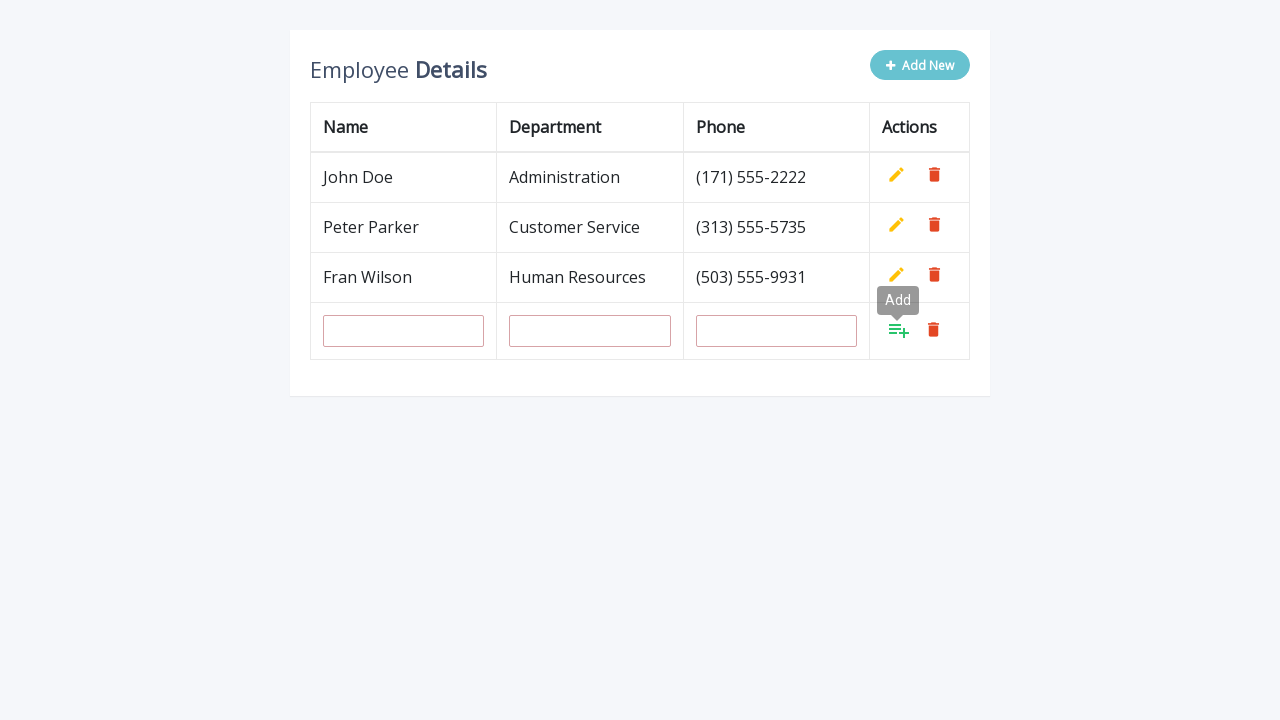

Filled name field with 'Nikola Silje' (iteration 1) on input[name='name']
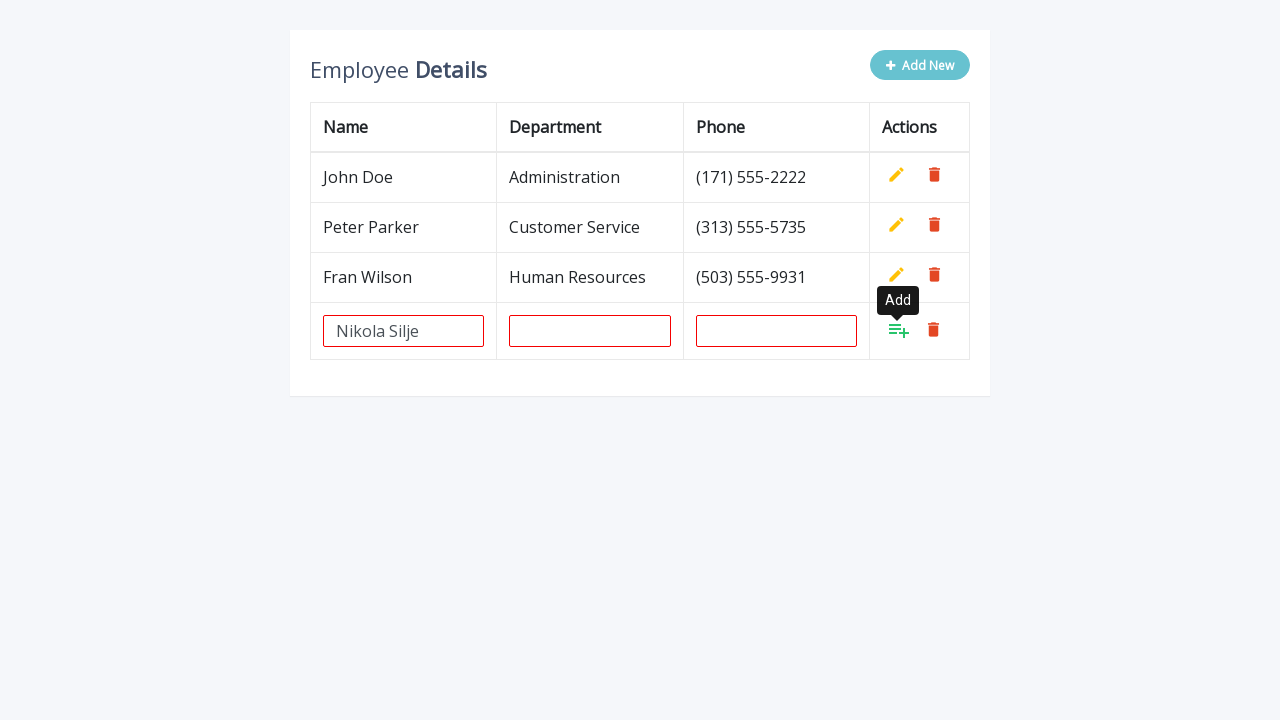

Filled department field with 'QA' (iteration 1) on input[name='department']
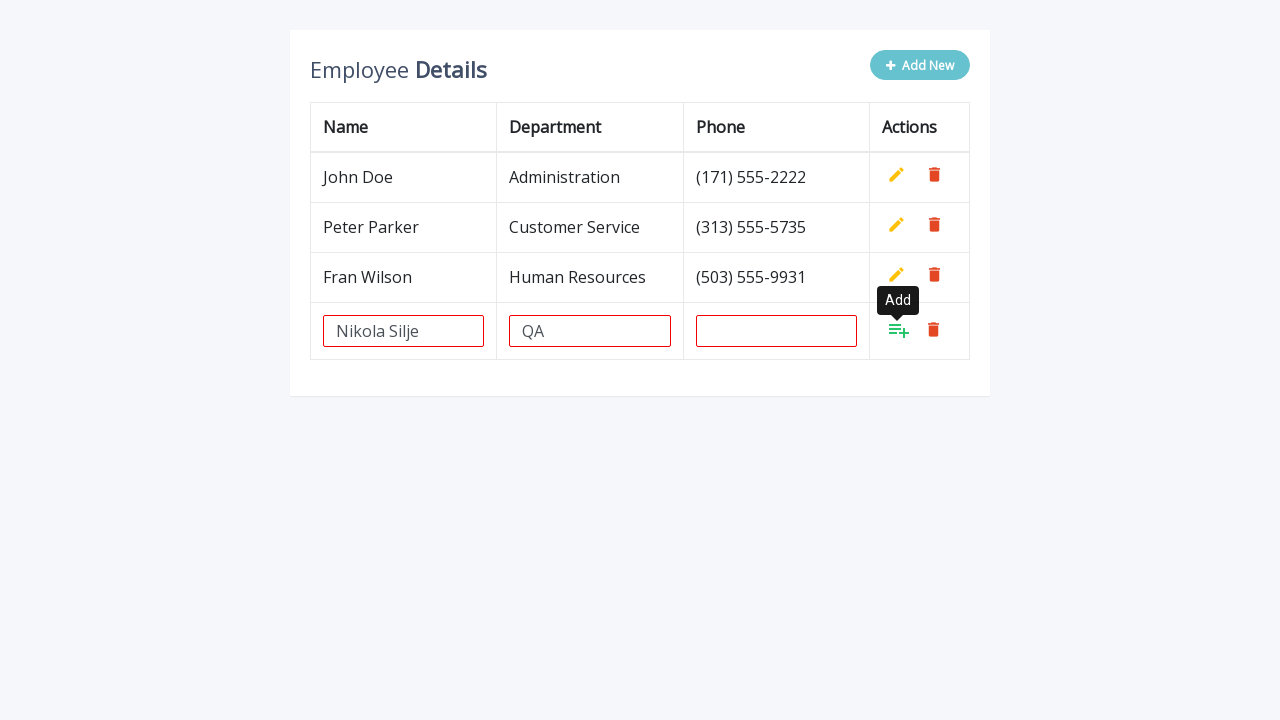

Filled phone field with '(060) 506-1655' (iteration 1) on input[name='phone']
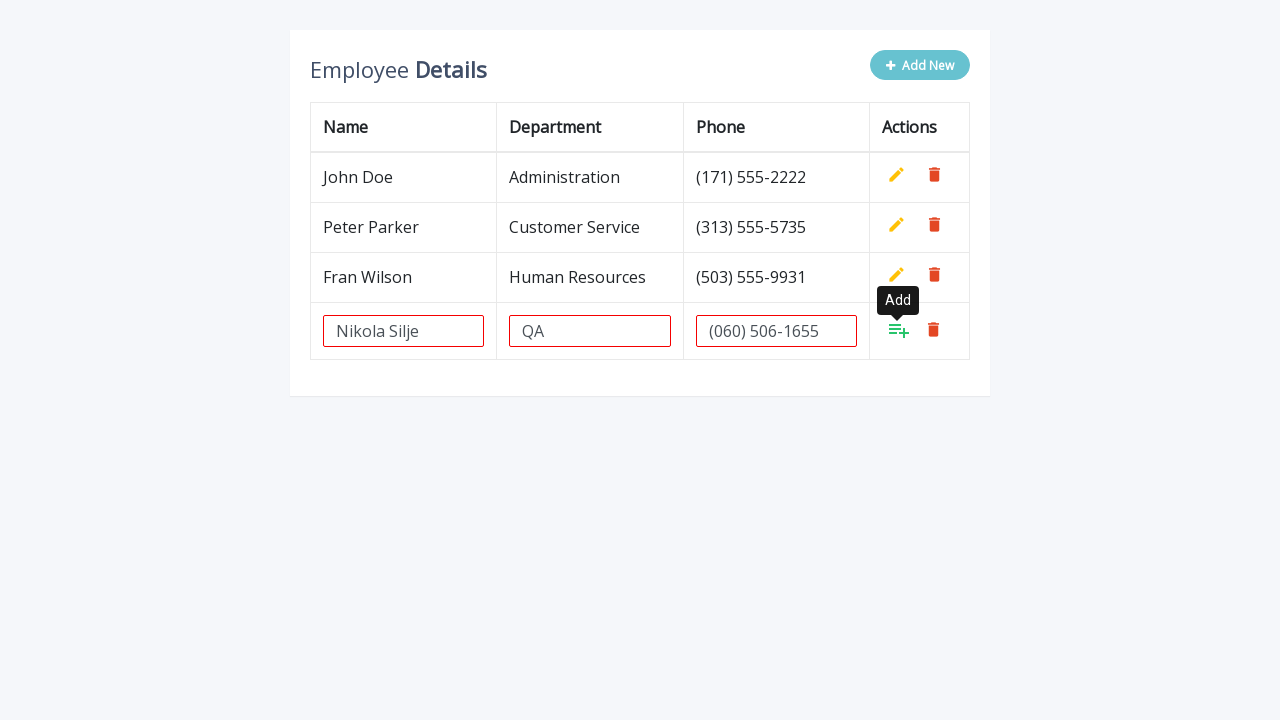

Clicked save/confirm button to add the row (iteration 1) at (899, 330) on xpath=//table[contains(@class, 'table')]/tbody/tr[last()]/td[4]/a
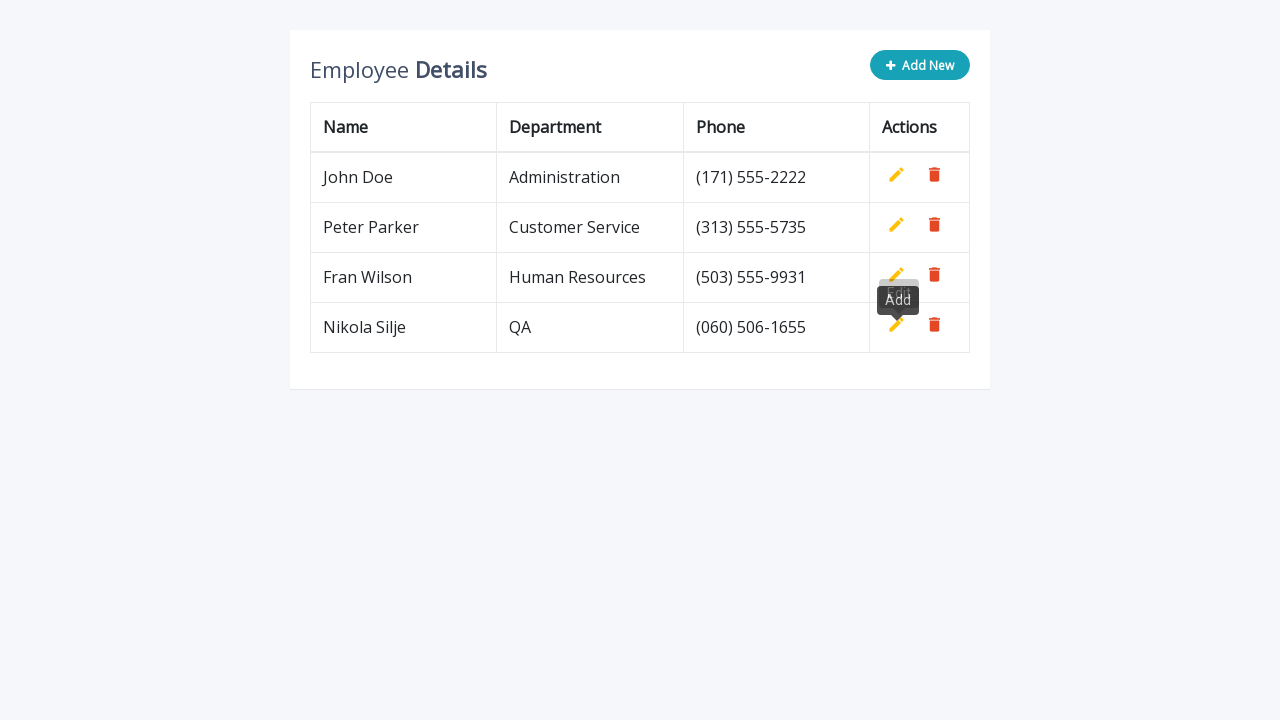

Waited 500ms between iterations (iteration 1)
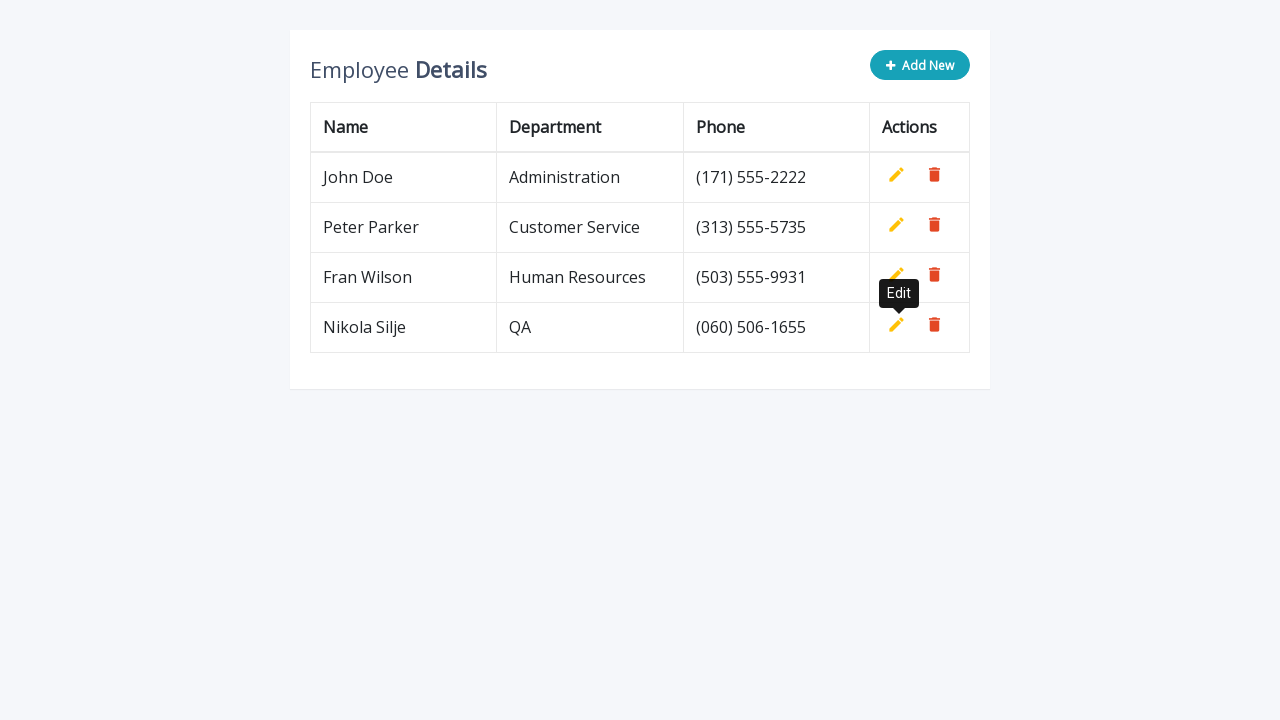

Clicked Add New button (iteration 2) at (920, 65) on .btn
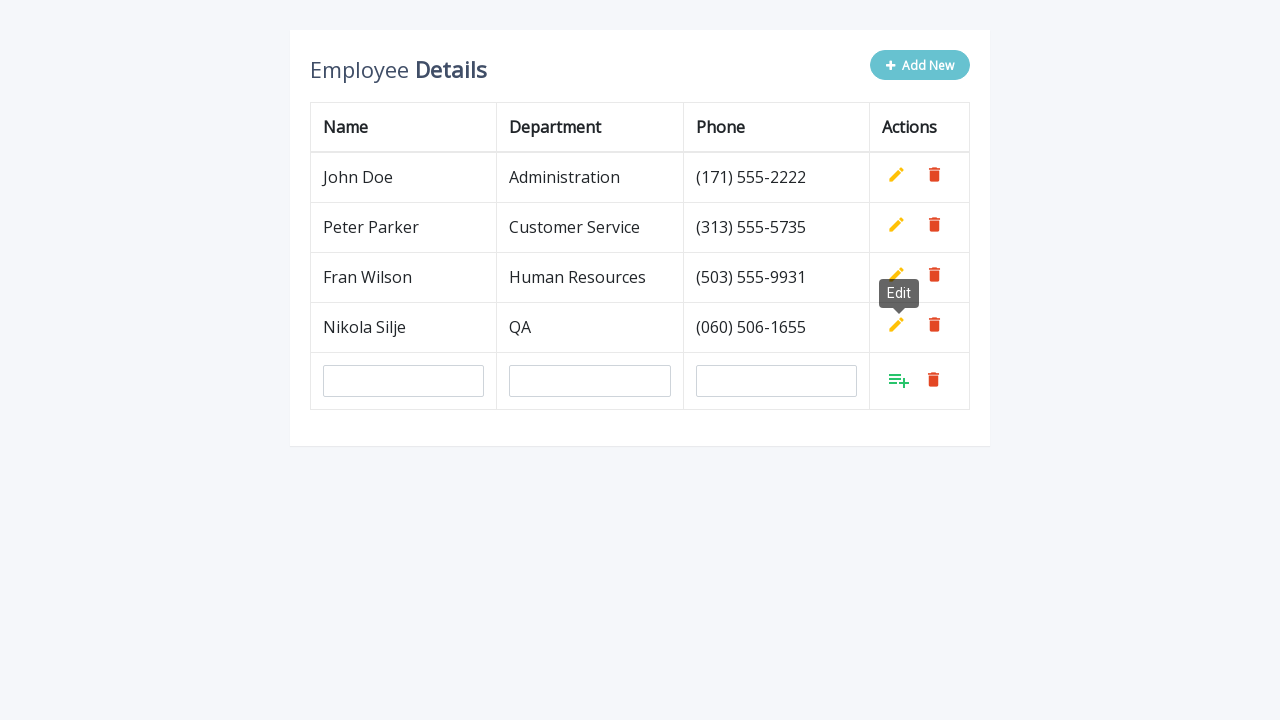

Clicked add/edit icon in the last row (iteration 2) at (899, 380) on xpath=//table[contains(@class, 'table')]/tbody/tr[last()]/td[4]/a
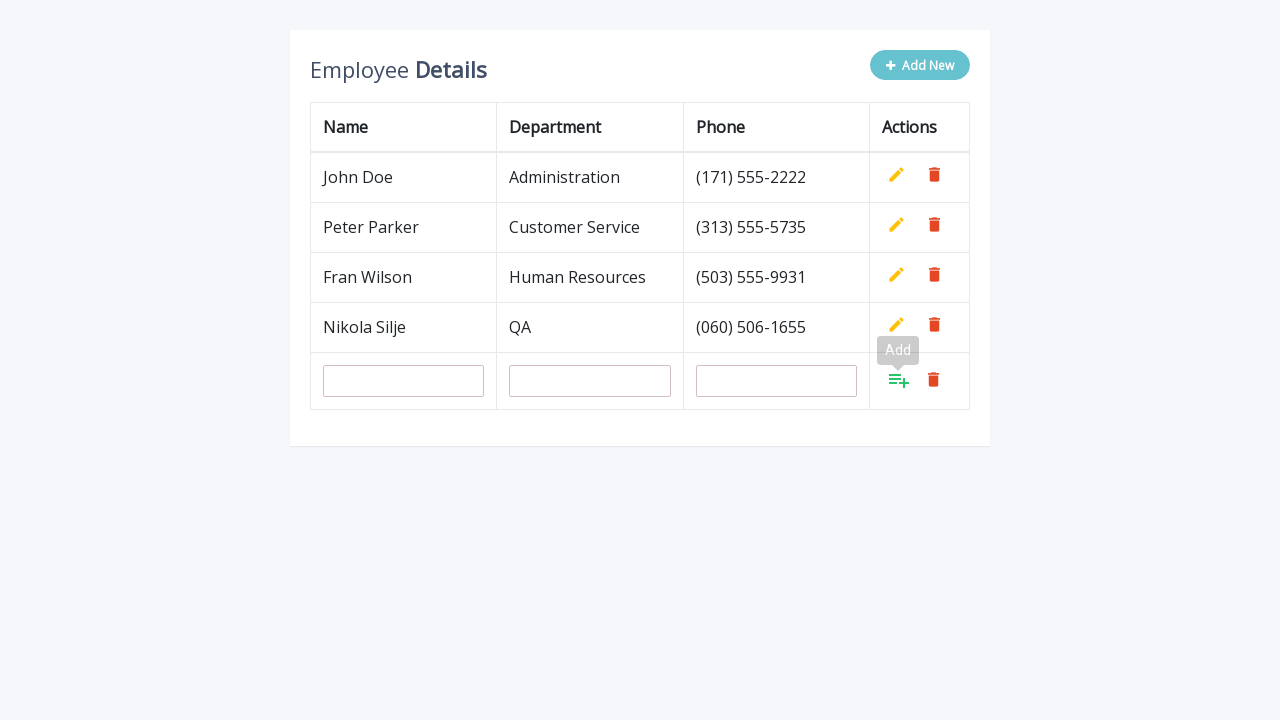

Filled name field with 'Nikola Silje' (iteration 2) on input[name='name']
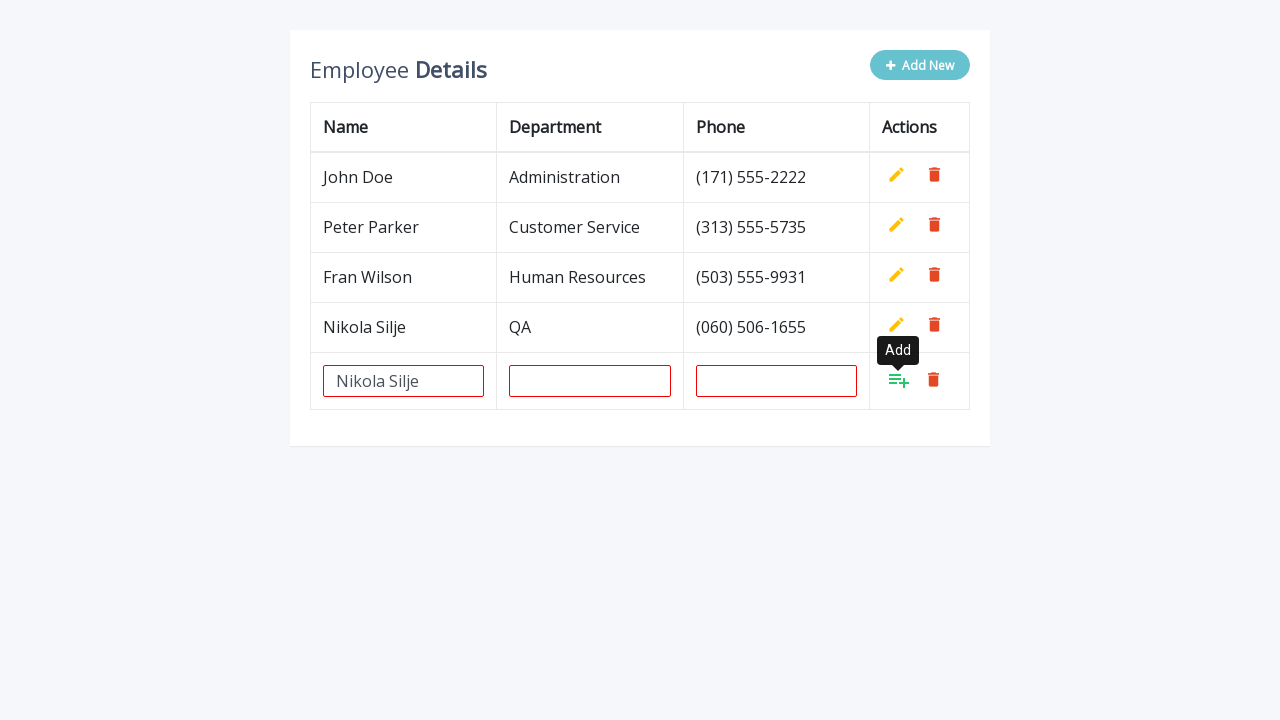

Filled department field with 'QA' (iteration 2) on input[name='department']
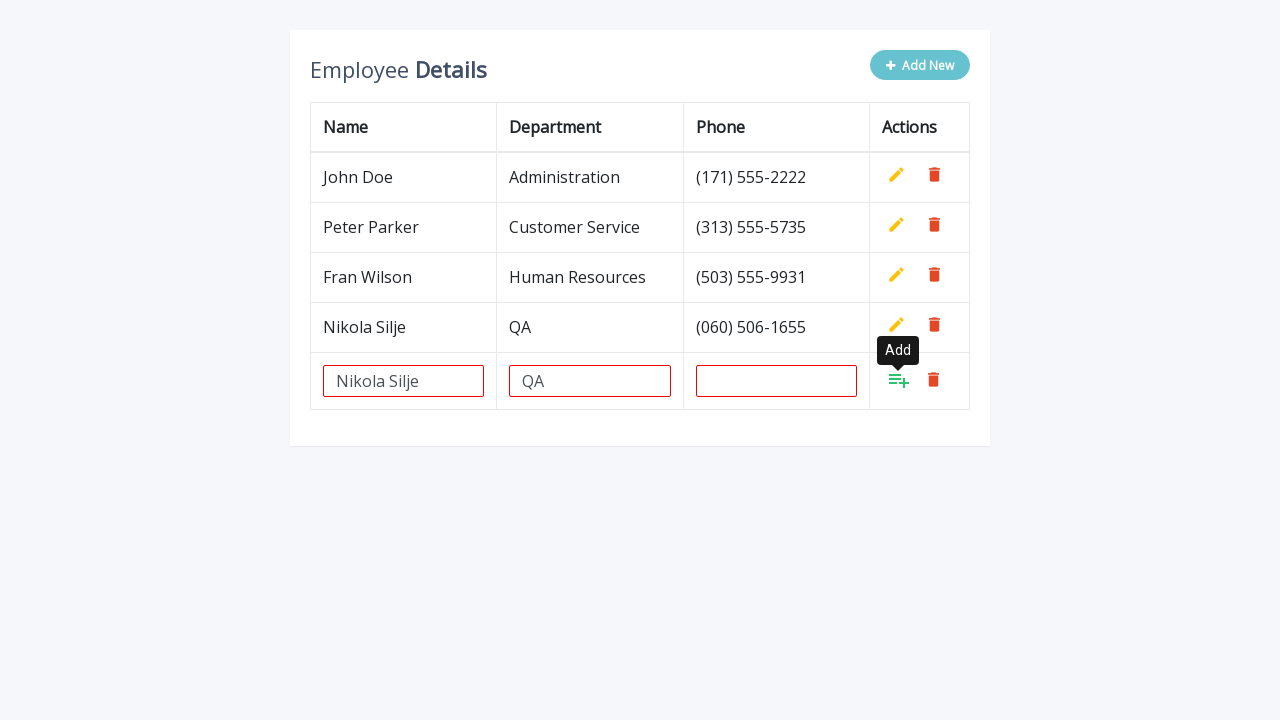

Filled phone field with '(060) 506-1655' (iteration 2) on input[name='phone']
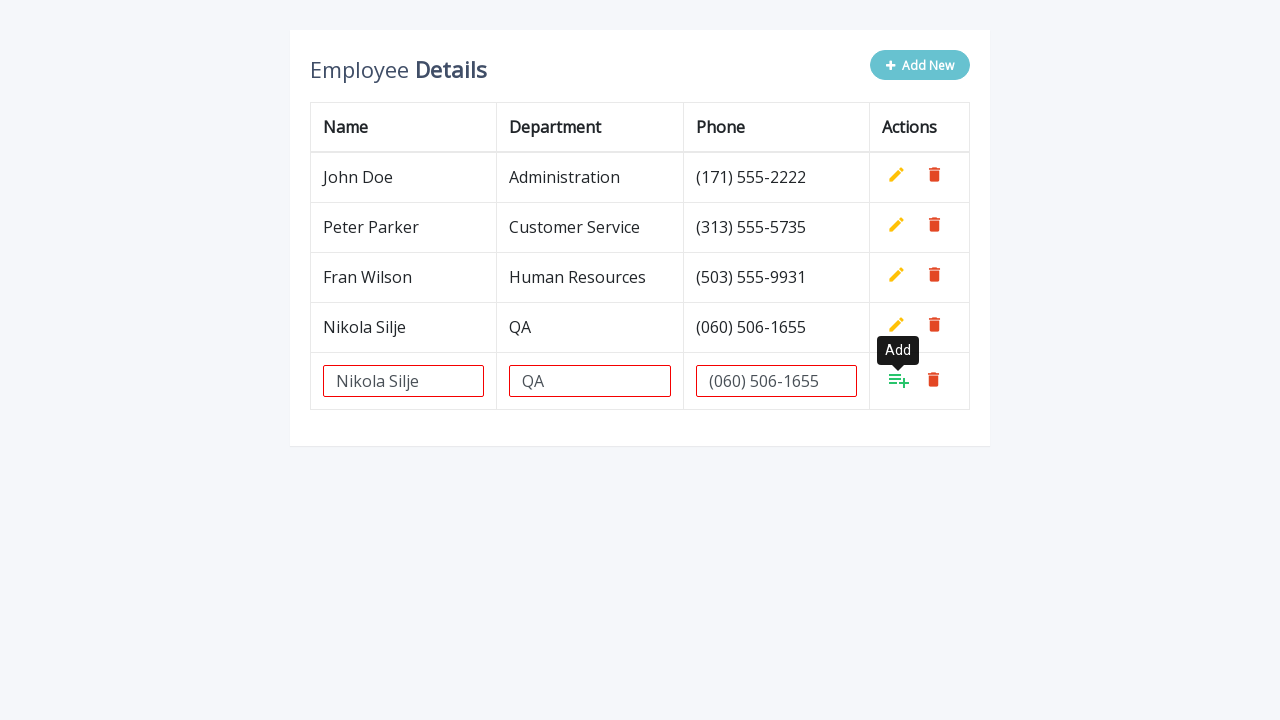

Clicked save/confirm button to add the row (iteration 2) at (899, 380) on xpath=//table[contains(@class, 'table')]/tbody/tr[last()]/td[4]/a
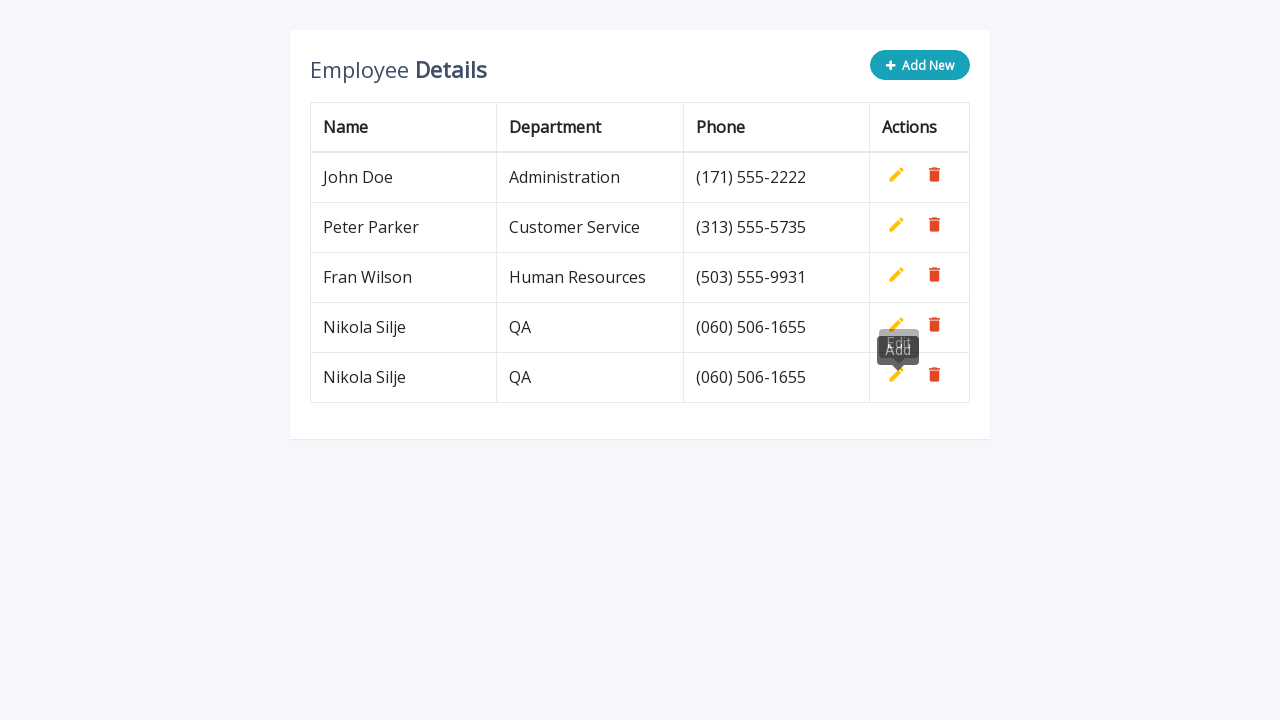

Waited 500ms between iterations (iteration 2)
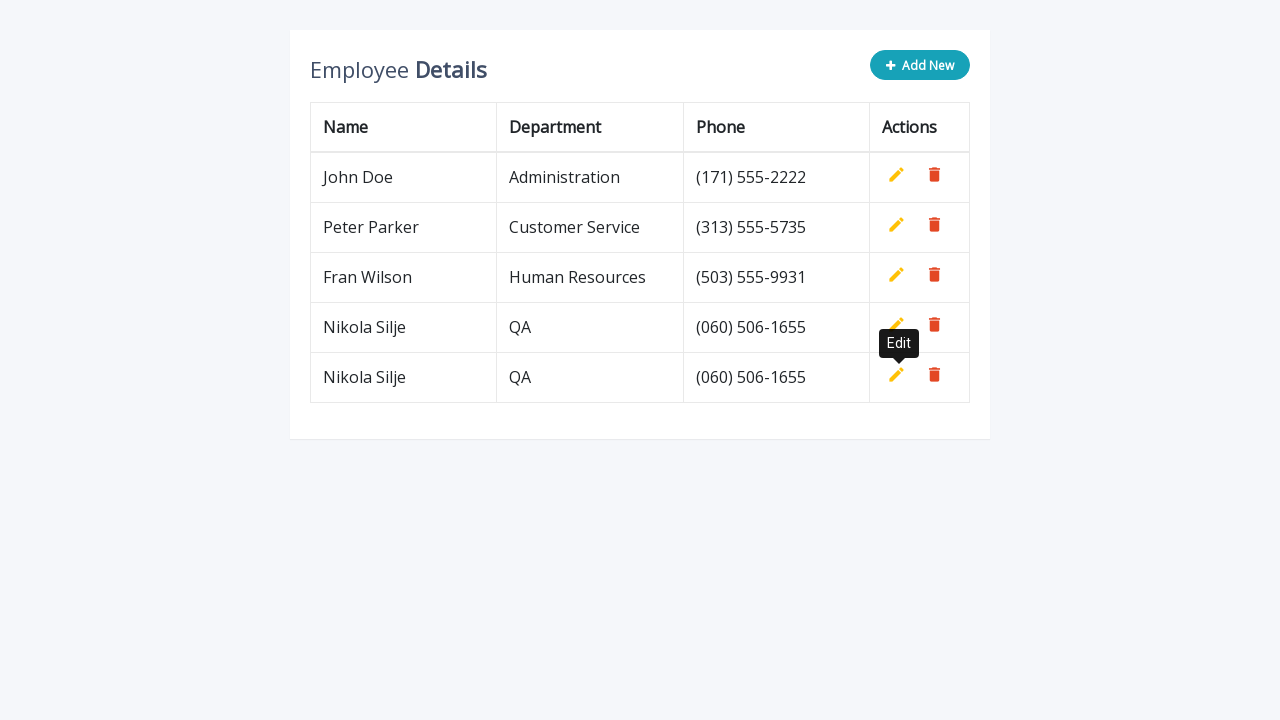

Clicked Add New button (iteration 3) at (920, 65) on .btn
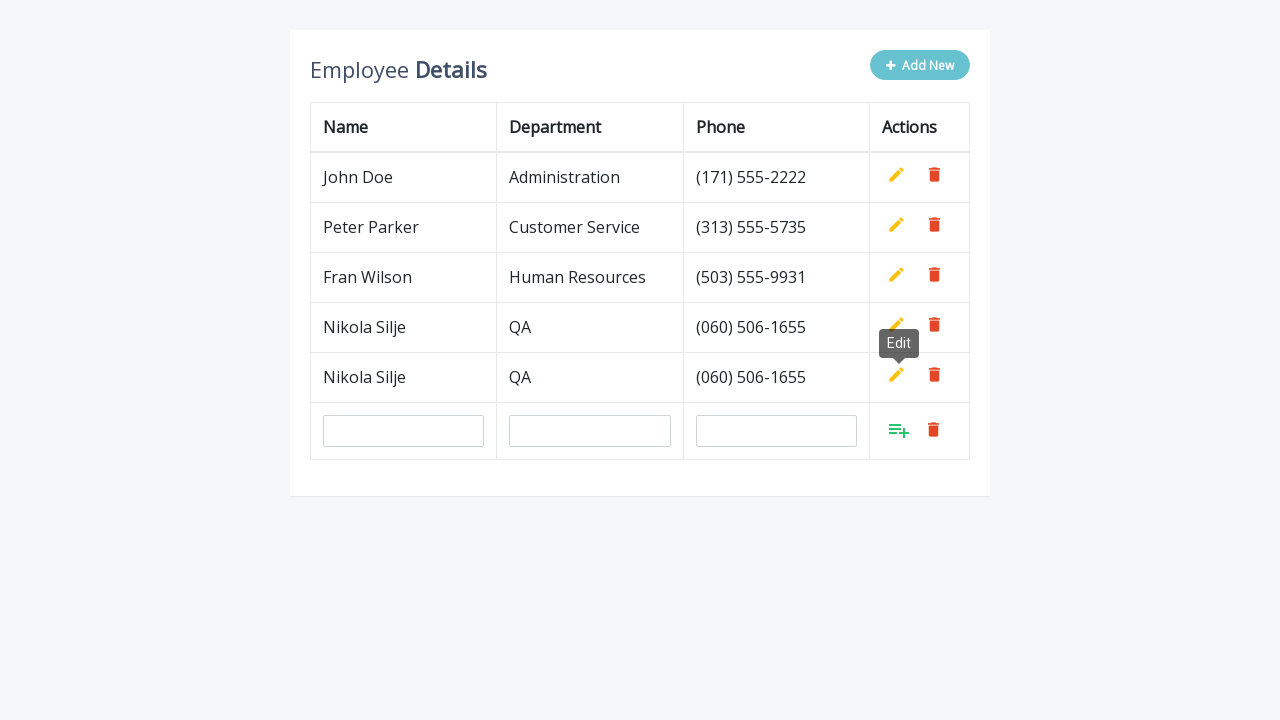

Clicked add/edit icon in the last row (iteration 3) at (899, 430) on xpath=//table[contains(@class, 'table')]/tbody/tr[last()]/td[4]/a
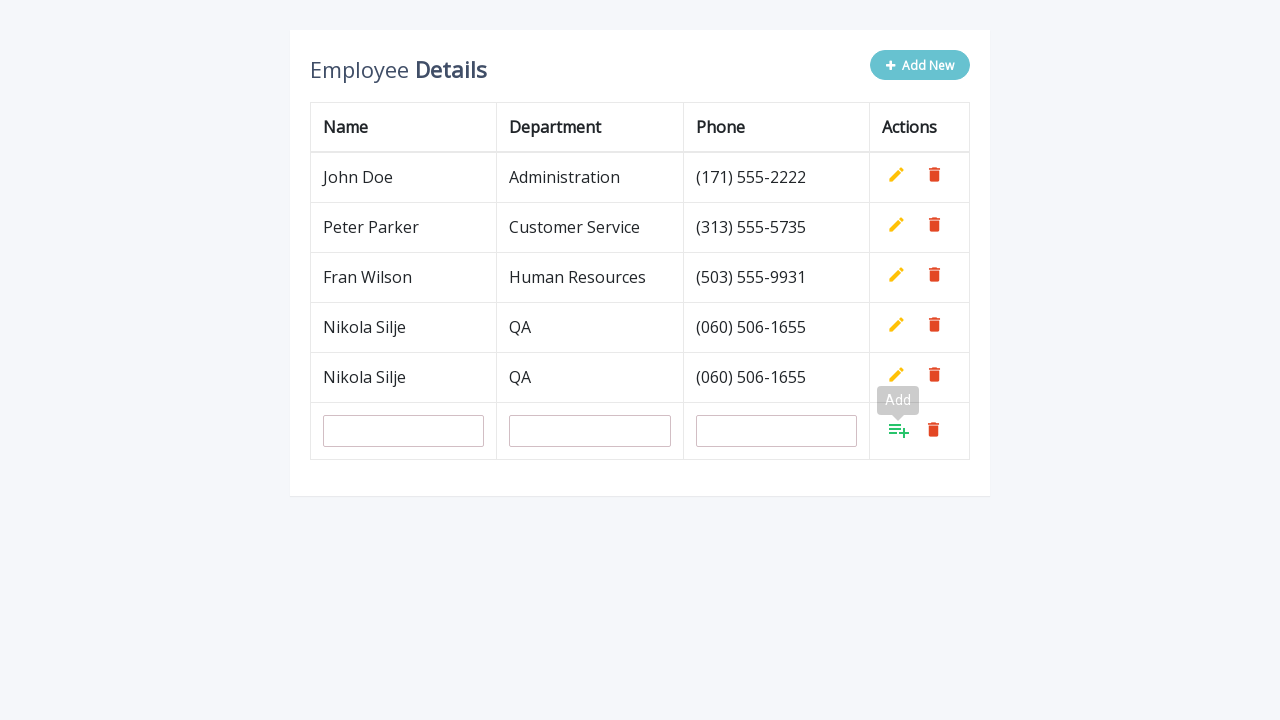

Filled name field with 'Nikola Silje' (iteration 3) on input[name='name']
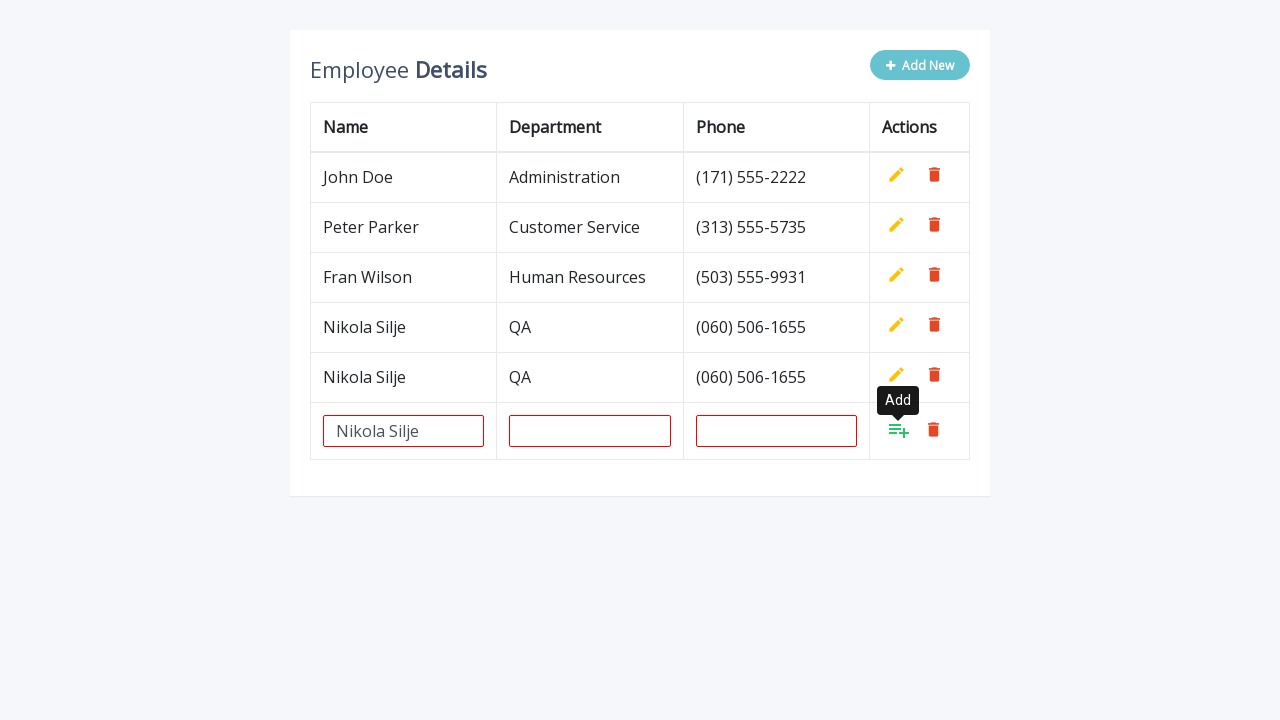

Filled department field with 'QA' (iteration 3) on input[name='department']
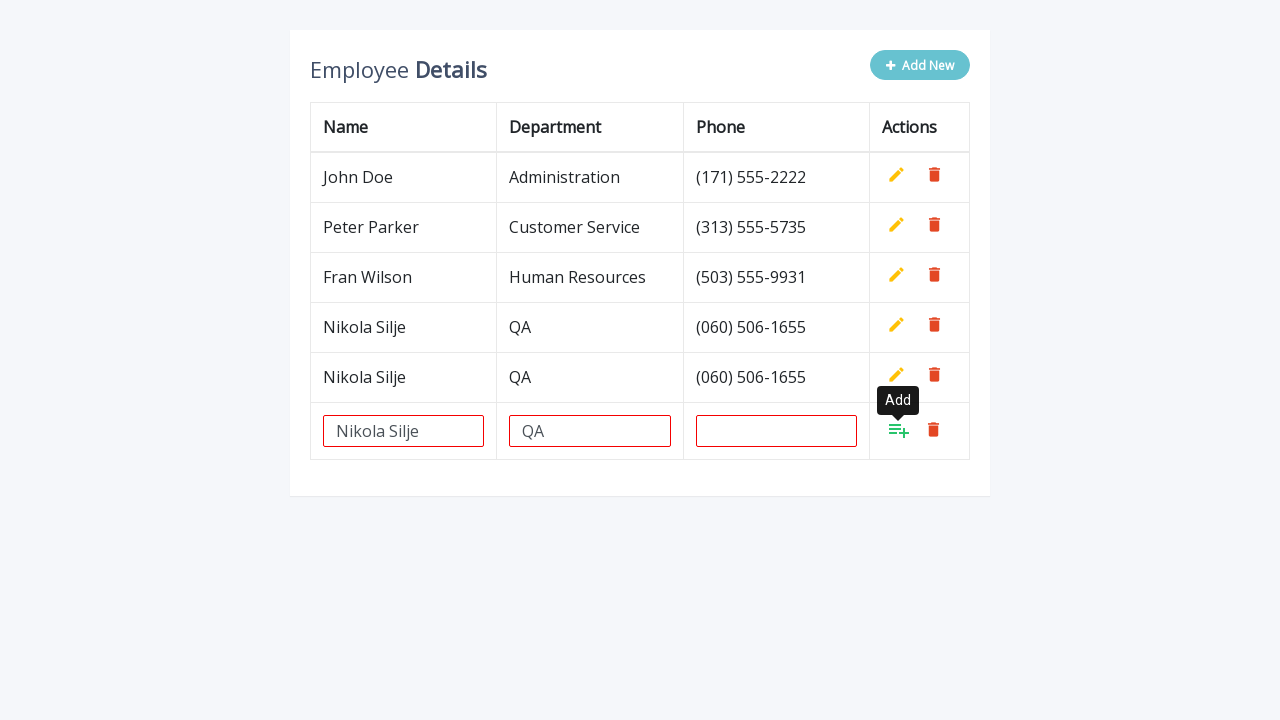

Filled phone field with '(060) 506-1655' (iteration 3) on input[name='phone']
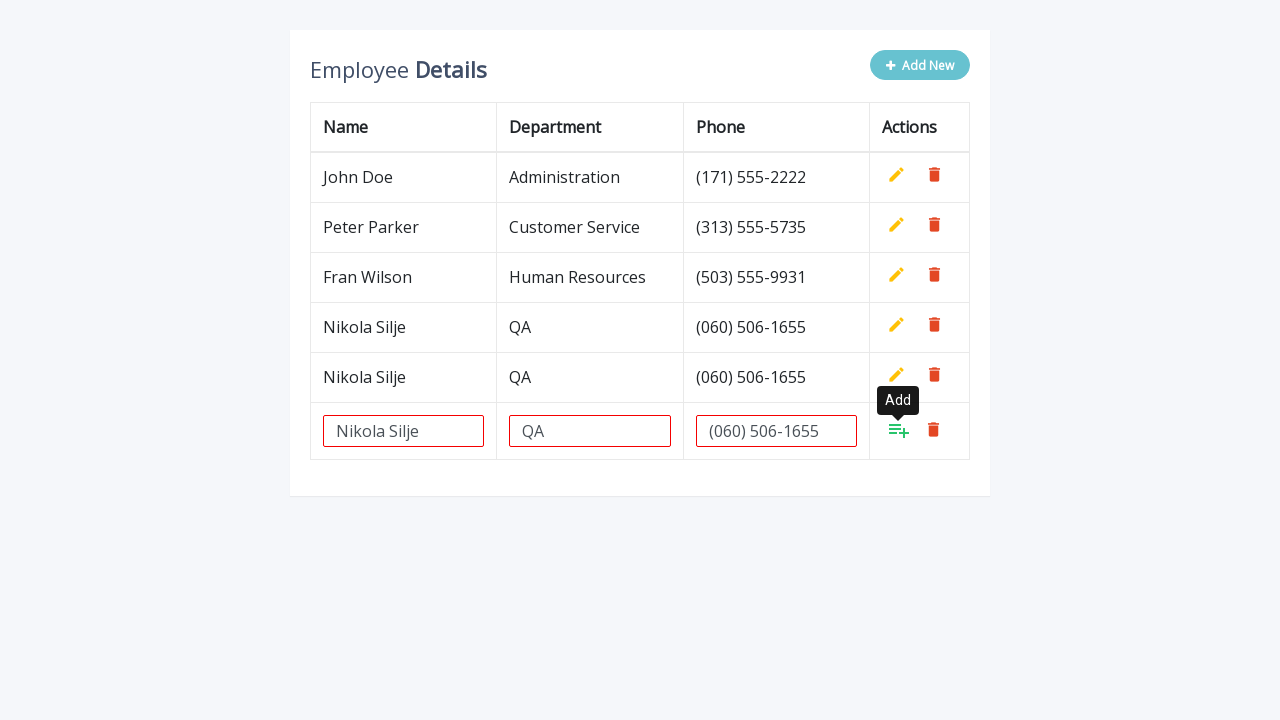

Clicked save/confirm button to add the row (iteration 3) at (899, 430) on xpath=//table[contains(@class, 'table')]/tbody/tr[last()]/td[4]/a
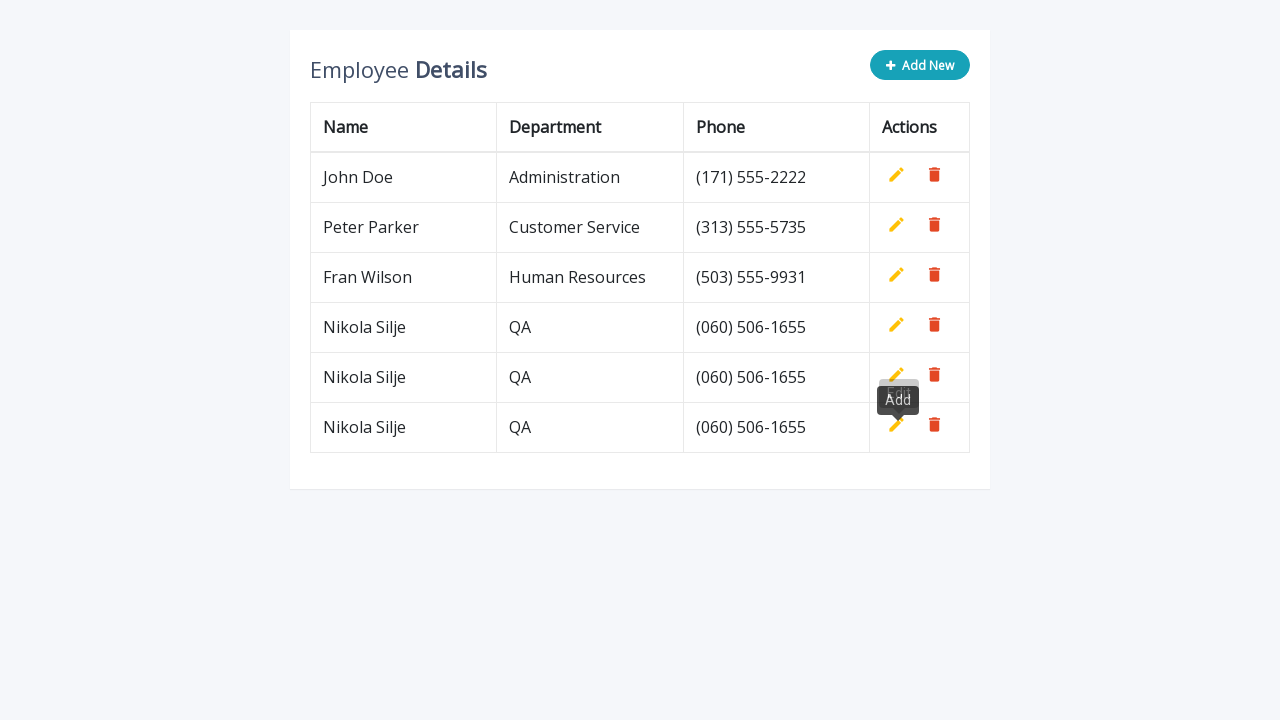

Waited 500ms between iterations (iteration 3)
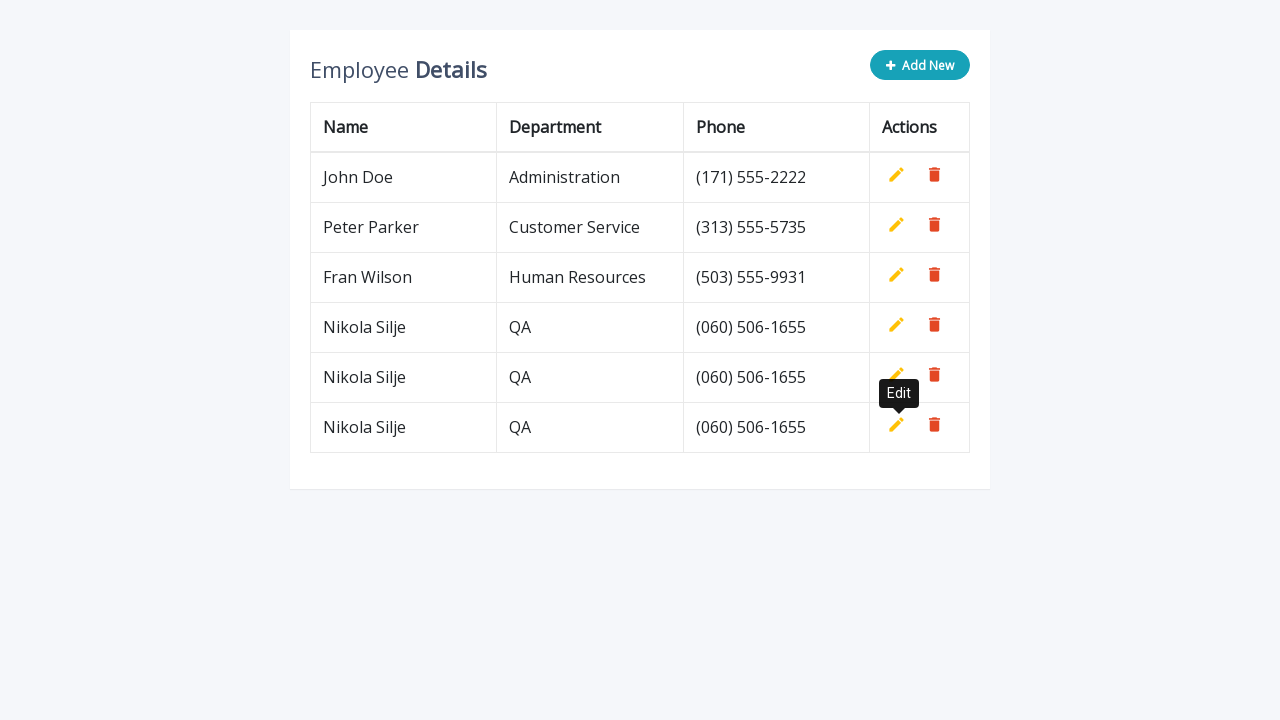

Clicked Add New button (iteration 4) at (920, 65) on .btn
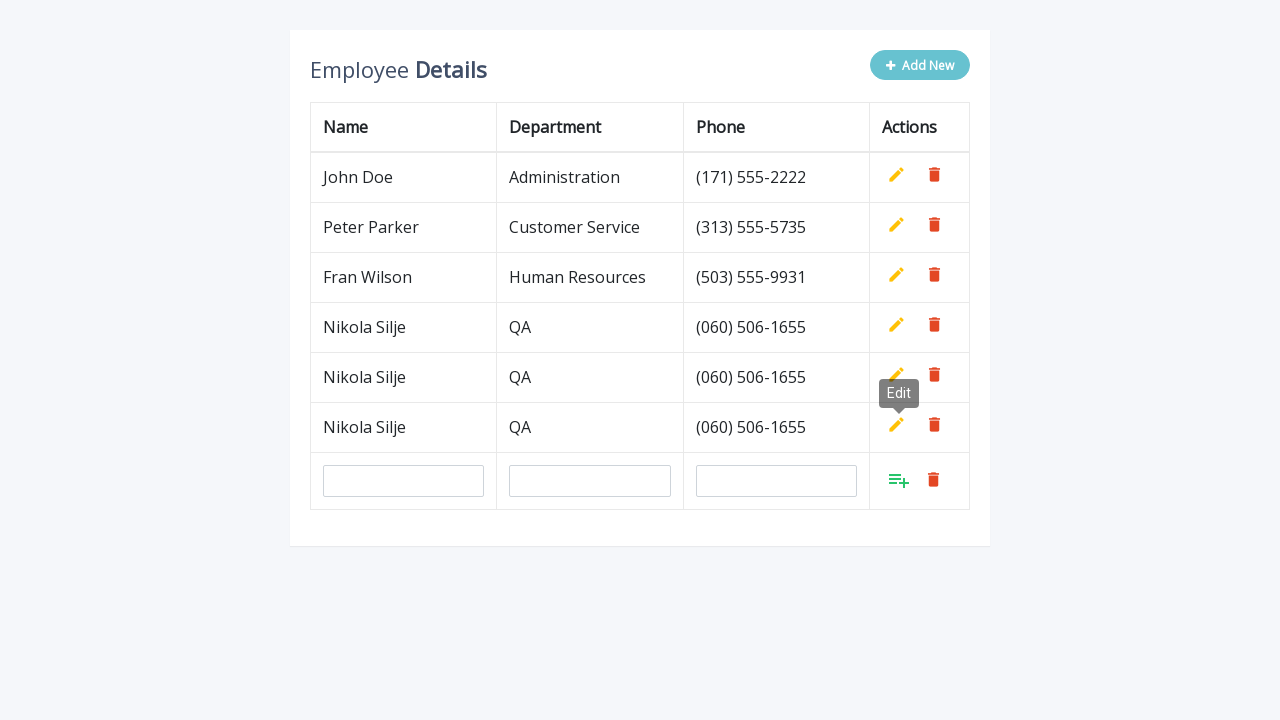

Clicked add/edit icon in the last row (iteration 4) at (899, 480) on xpath=//table[contains(@class, 'table')]/tbody/tr[last()]/td[4]/a
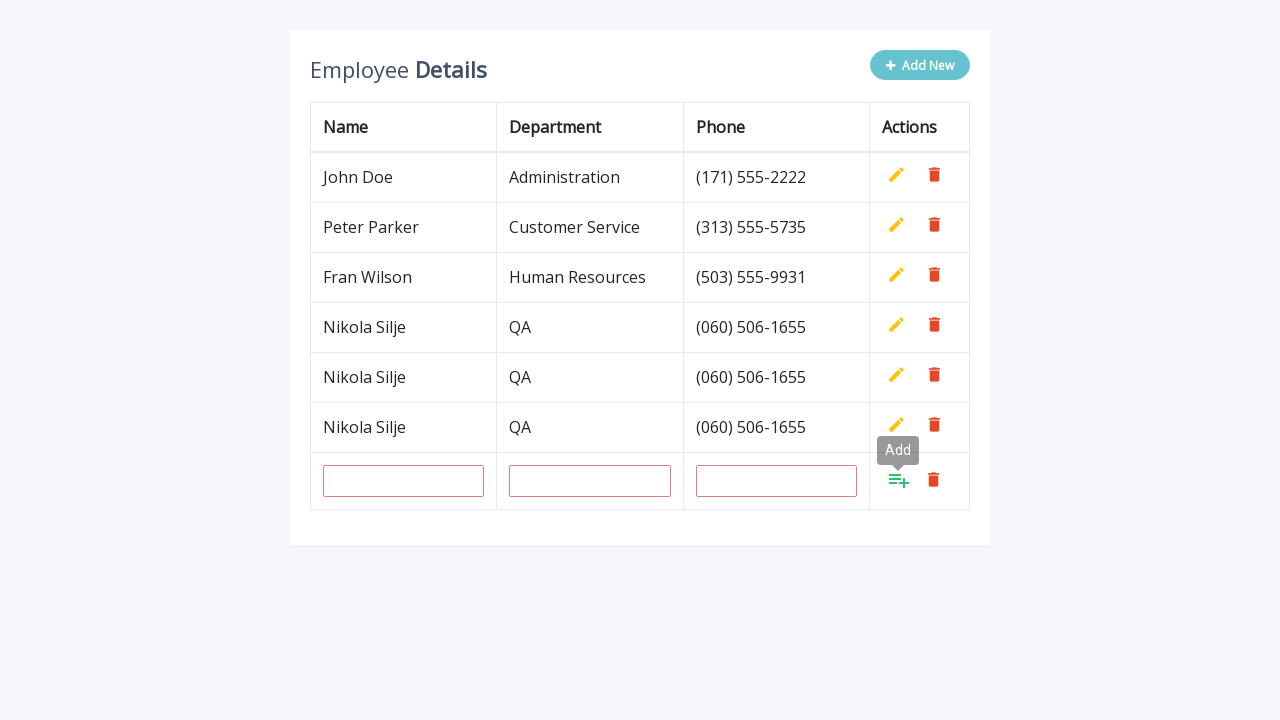

Filled name field with 'Nikola Silje' (iteration 4) on input[name='name']
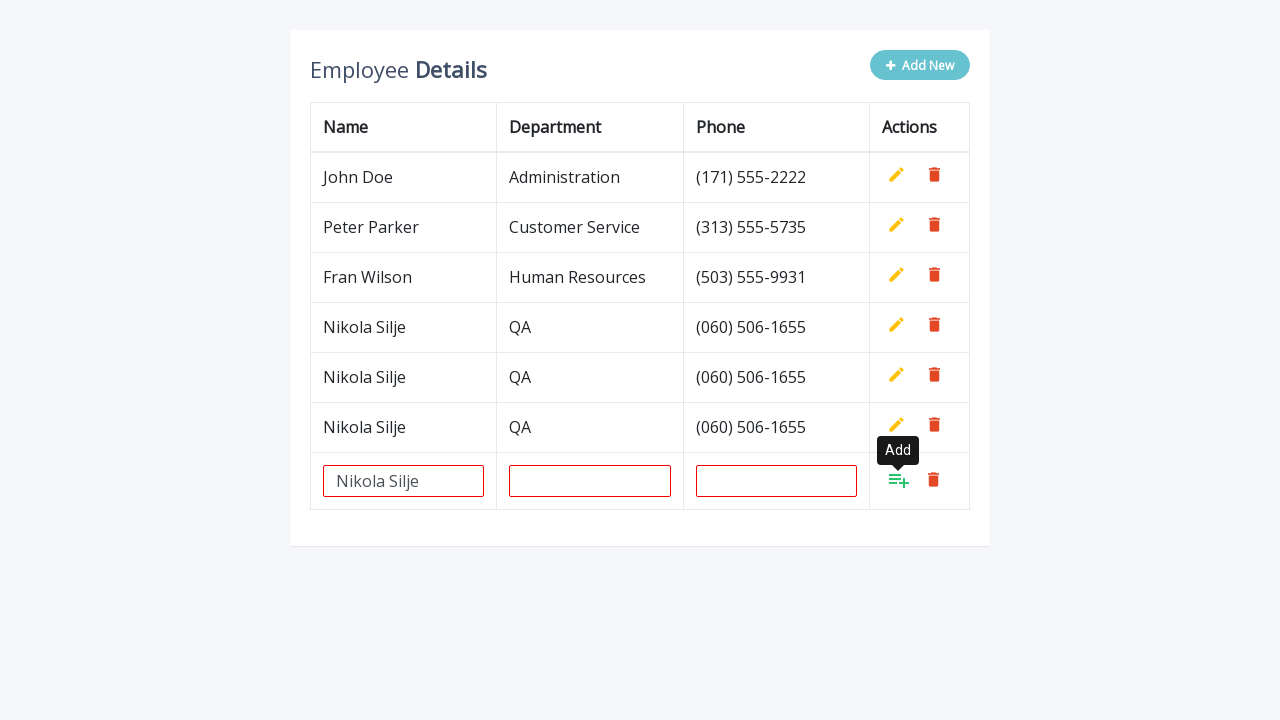

Filled department field with 'QA' (iteration 4) on input[name='department']
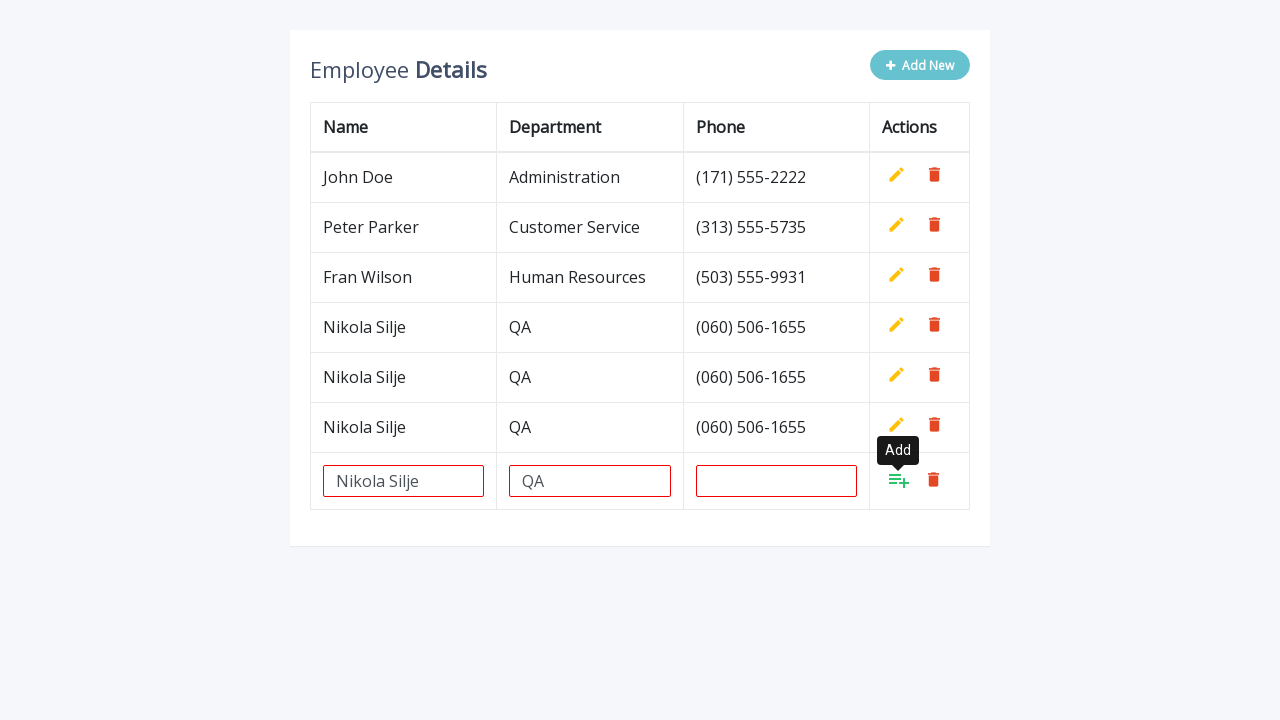

Filled phone field with '(060) 506-1655' (iteration 4) on input[name='phone']
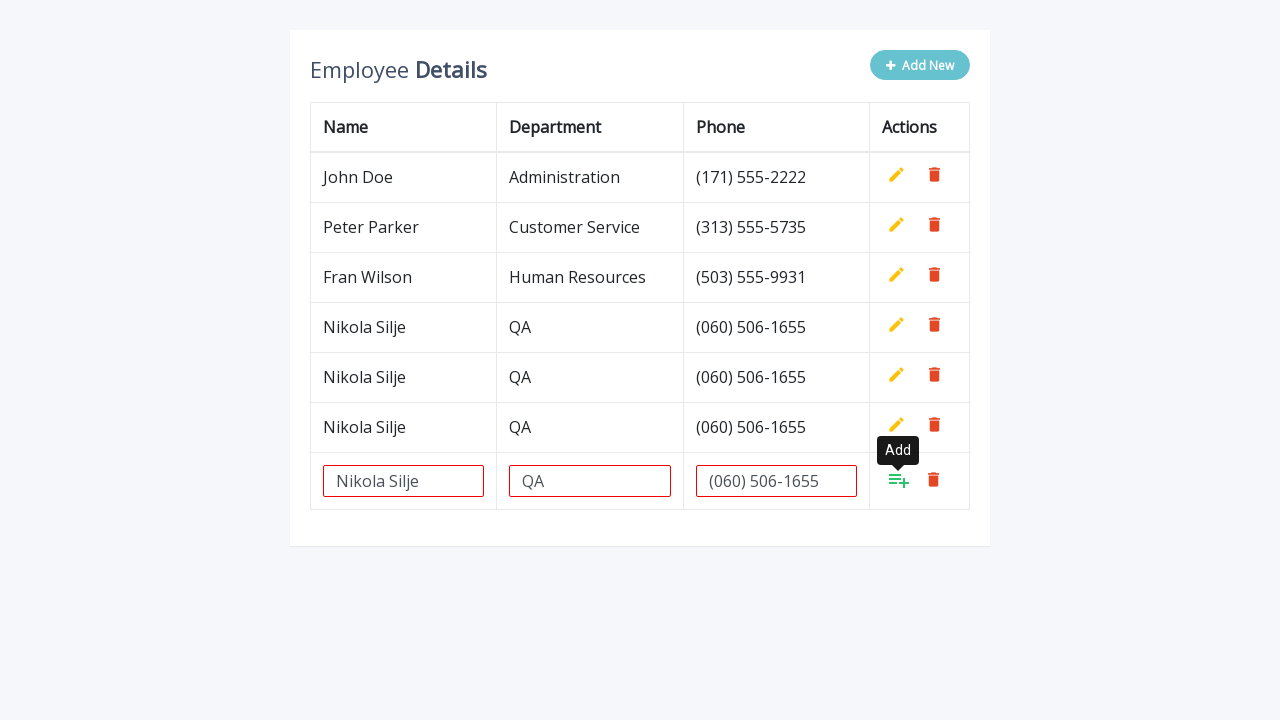

Clicked save/confirm button to add the row (iteration 4) at (899, 480) on xpath=//table[contains(@class, 'table')]/tbody/tr[last()]/td[4]/a
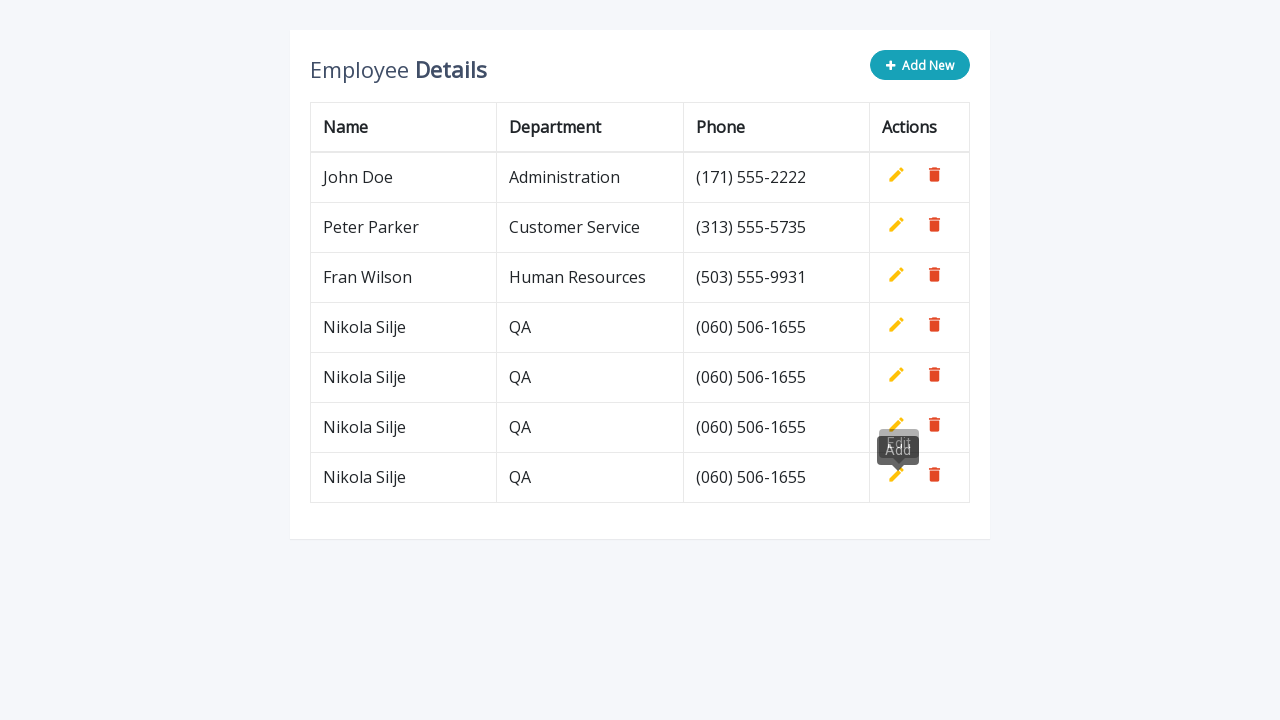

Waited 500ms between iterations (iteration 4)
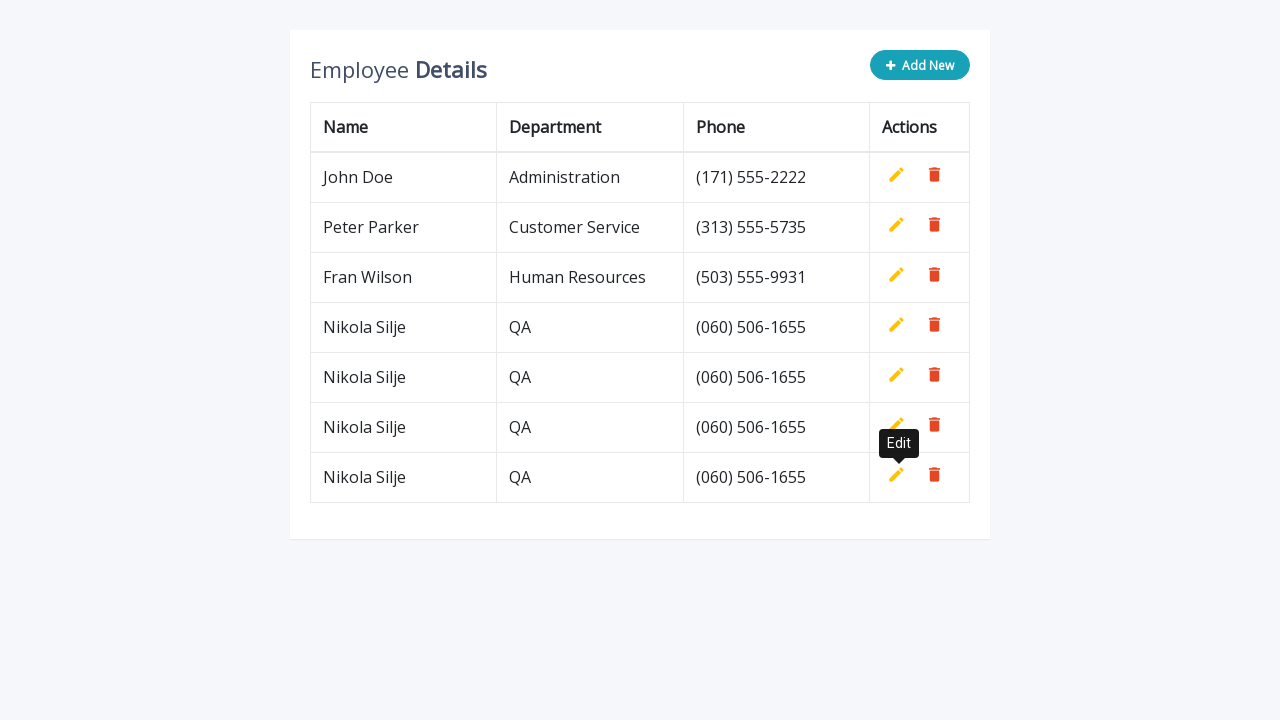

Clicked Add New button (iteration 5) at (920, 65) on .btn
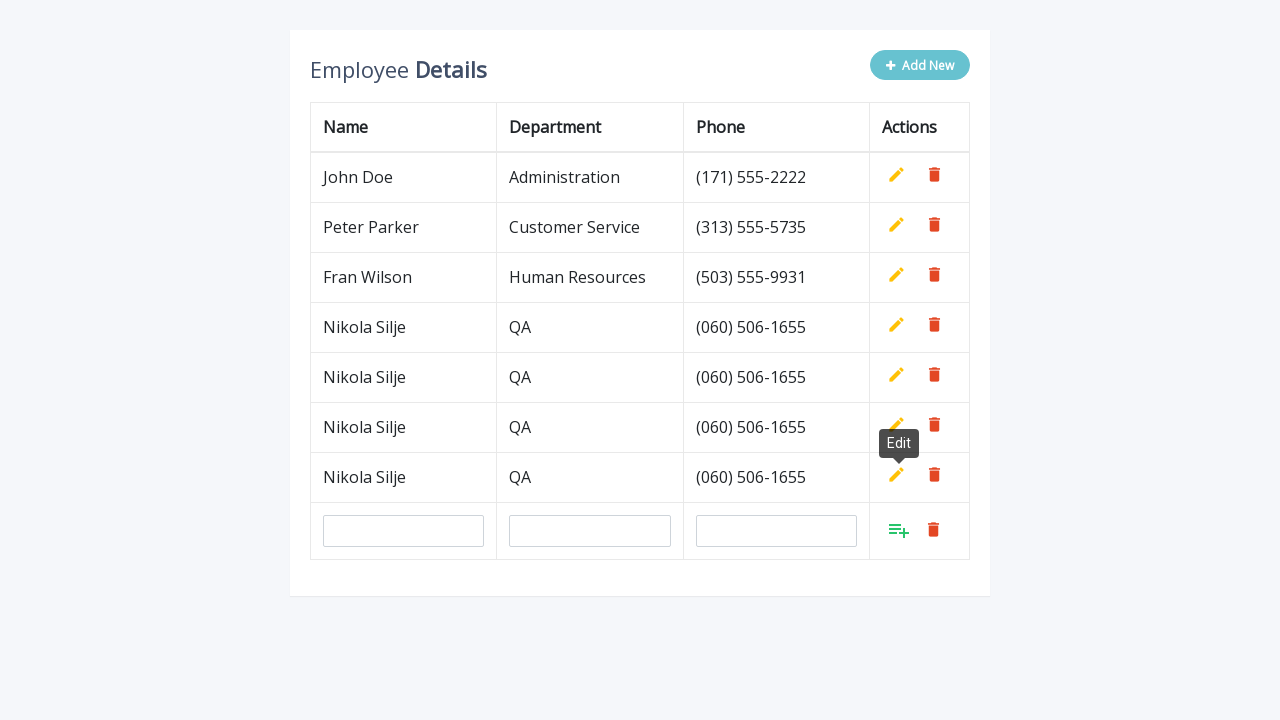

Clicked add/edit icon in the last row (iteration 5) at (899, 530) on xpath=//table[contains(@class, 'table')]/tbody/tr[last()]/td[4]/a
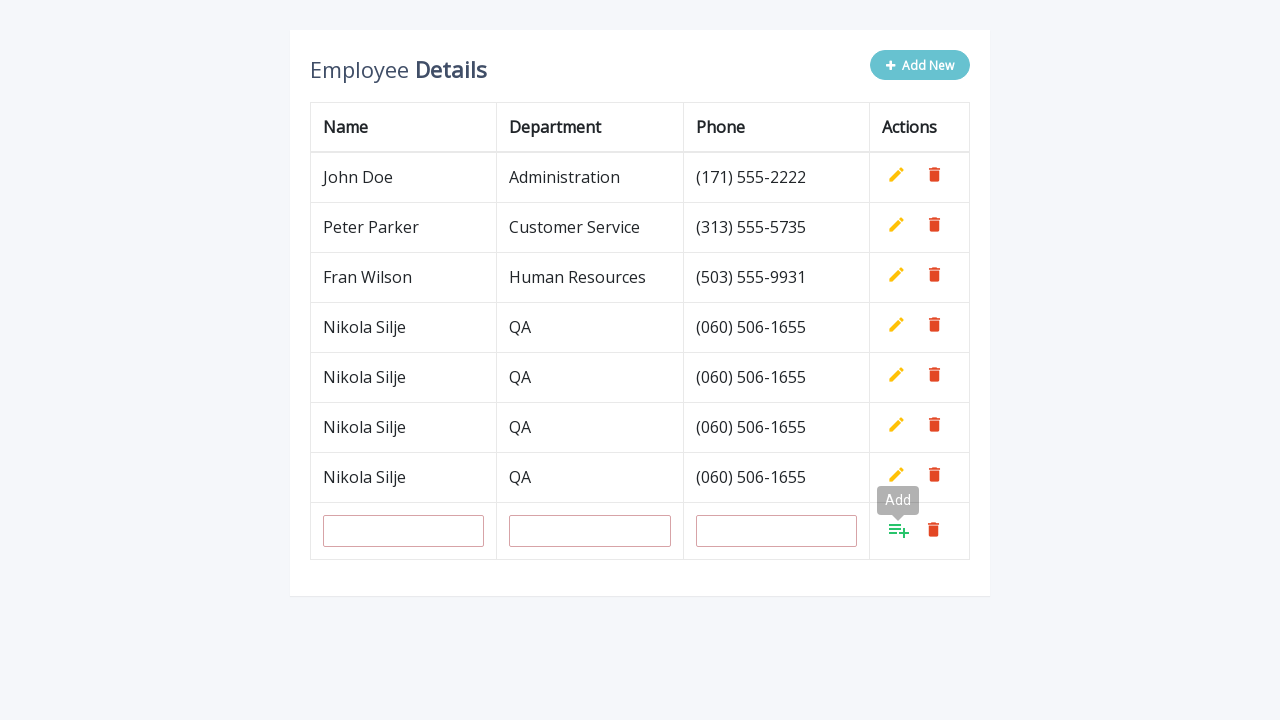

Filled name field with 'Nikola Silje' (iteration 5) on input[name='name']
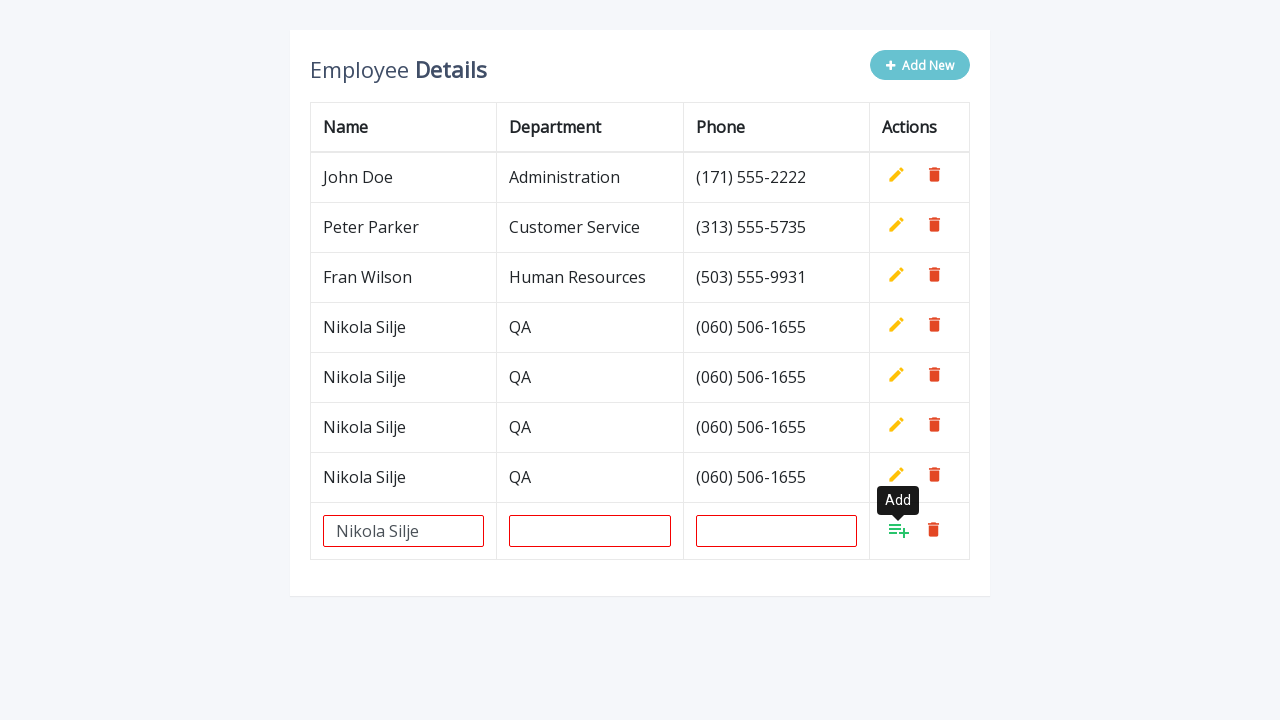

Filled department field with 'QA' (iteration 5) on input[name='department']
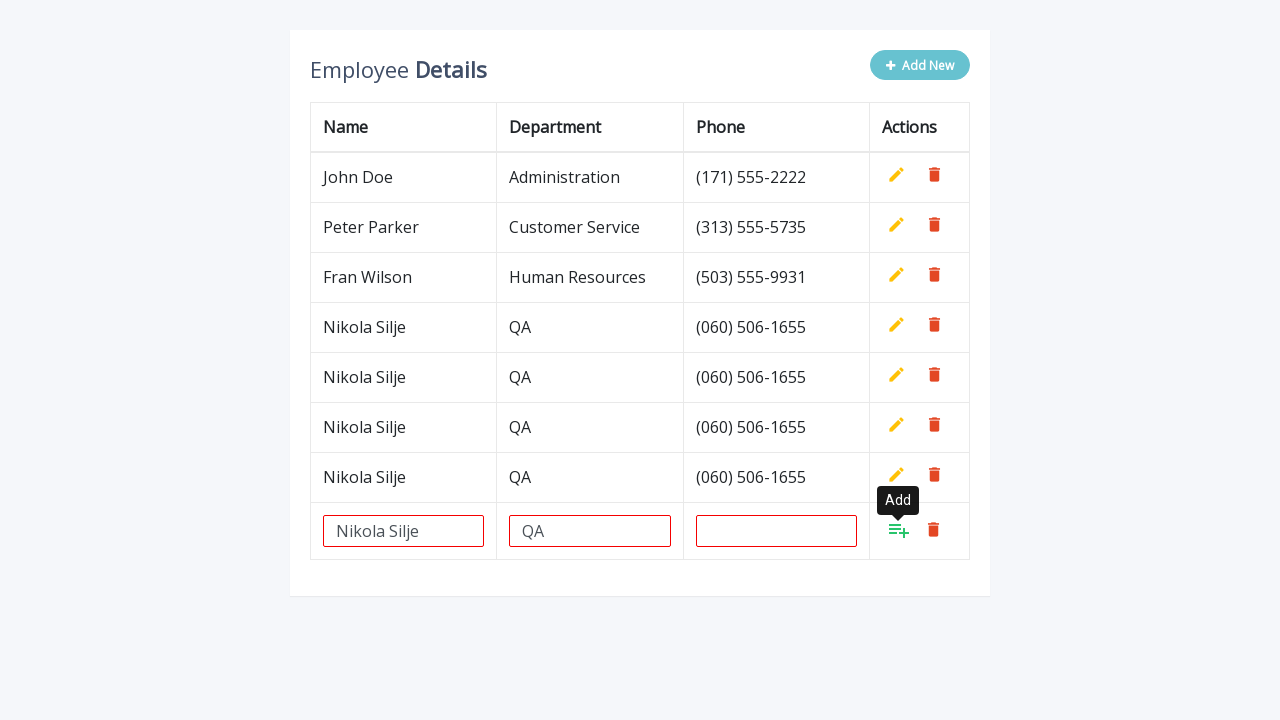

Filled phone field with '(060) 506-1655' (iteration 5) on input[name='phone']
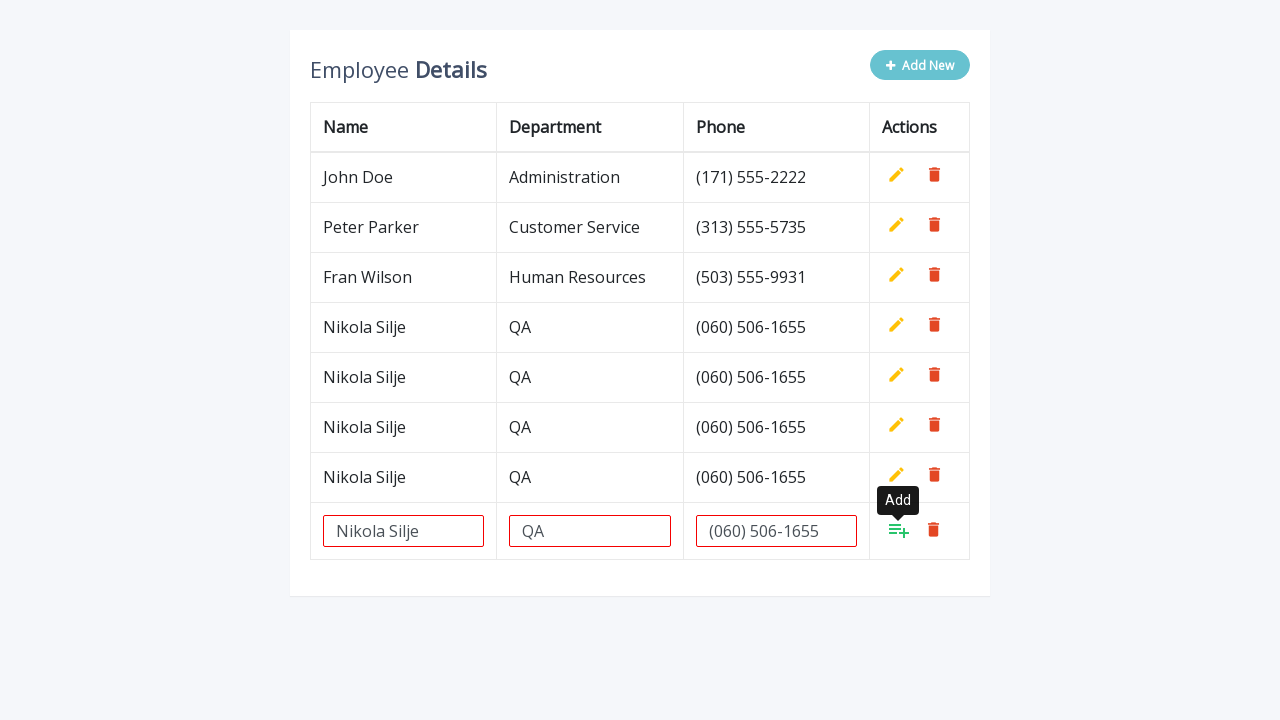

Clicked save/confirm button to add the row (iteration 5) at (899, 530) on xpath=//table[contains(@class, 'table')]/tbody/tr[last()]/td[4]/a
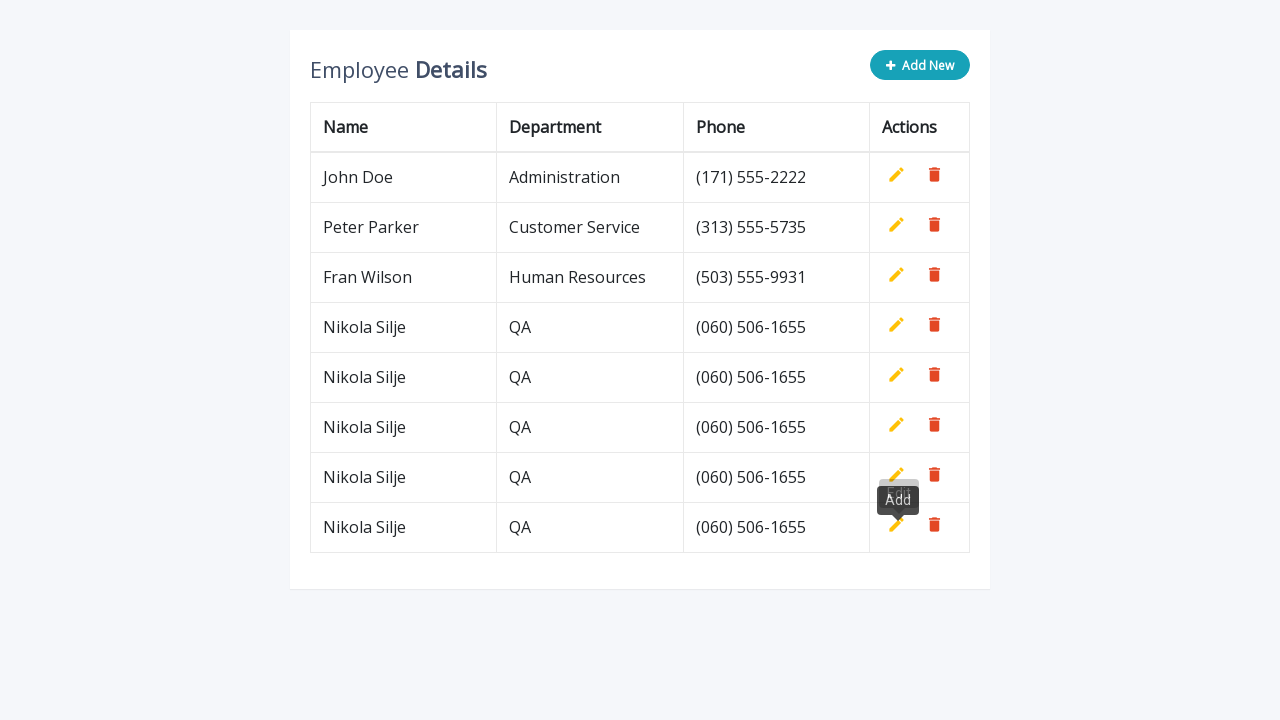

Waited 500ms between iterations (iteration 5)
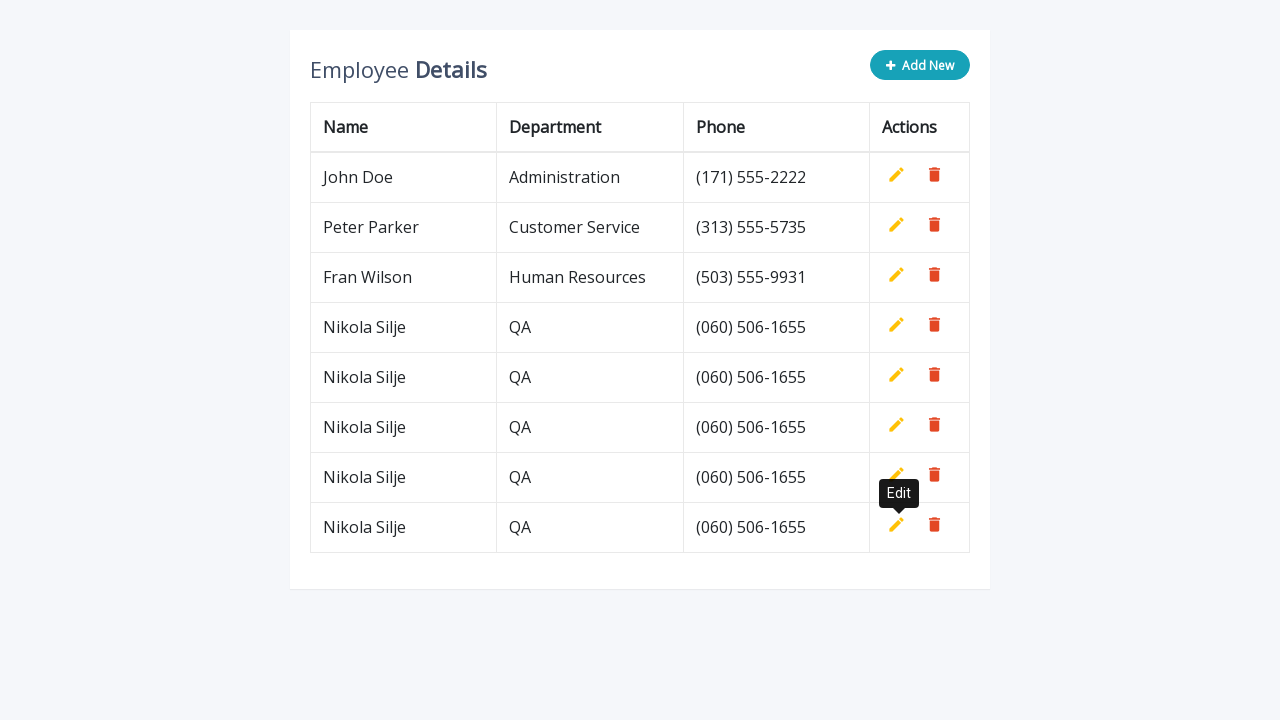

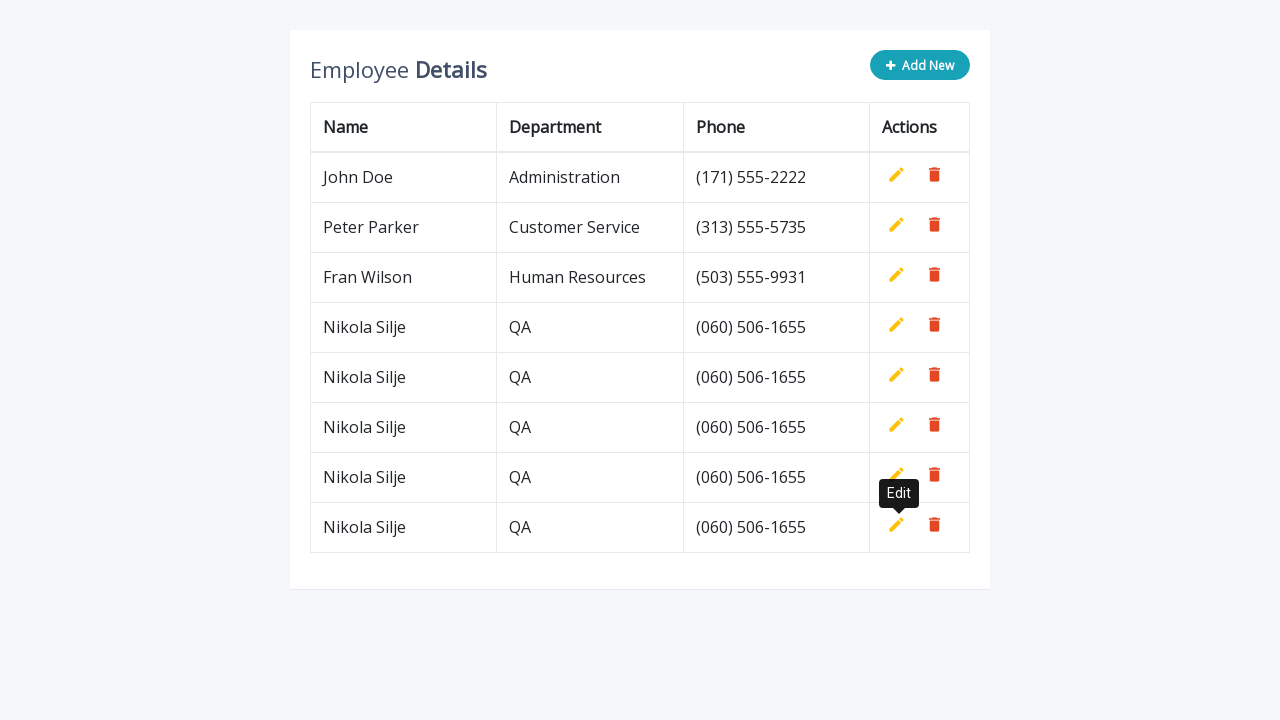